Automates solving arithmetic problems on zetamac.com by reading the problem, calculating the answer, and submitting it repeatedly

Starting URL: https://arithmetic.zetamac.com/game?key=72740d67

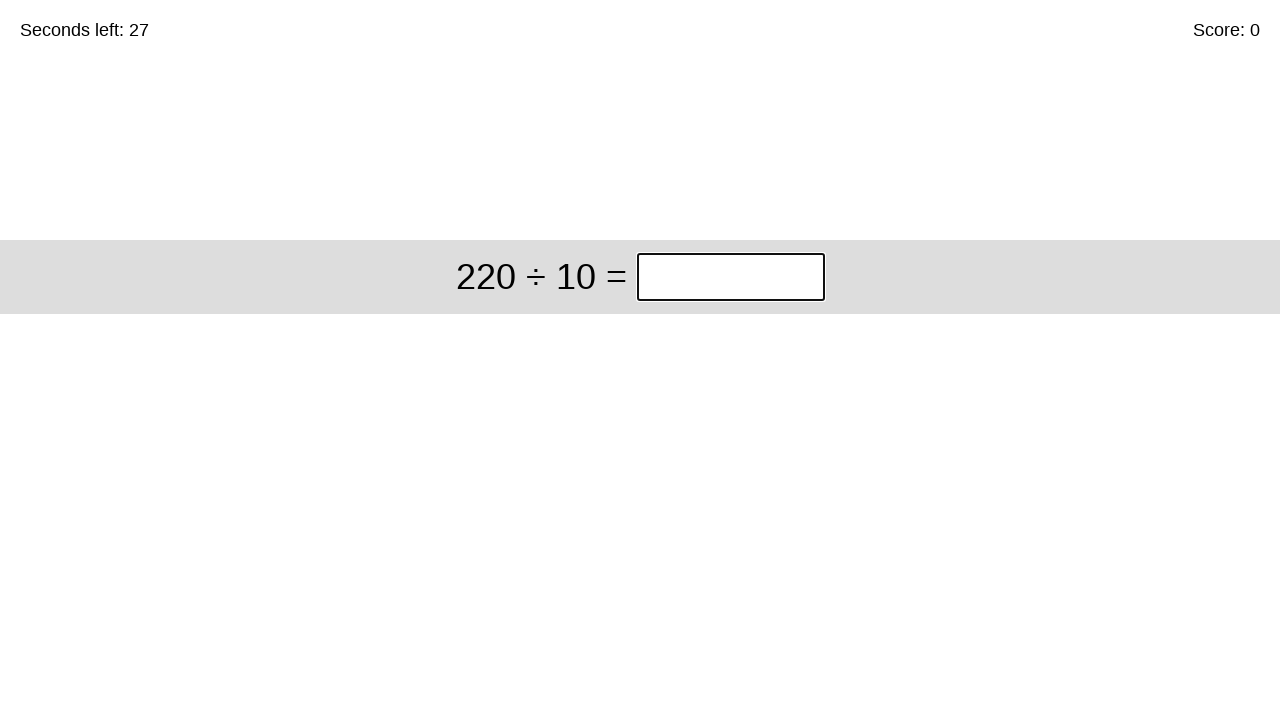

Waited for problem to load
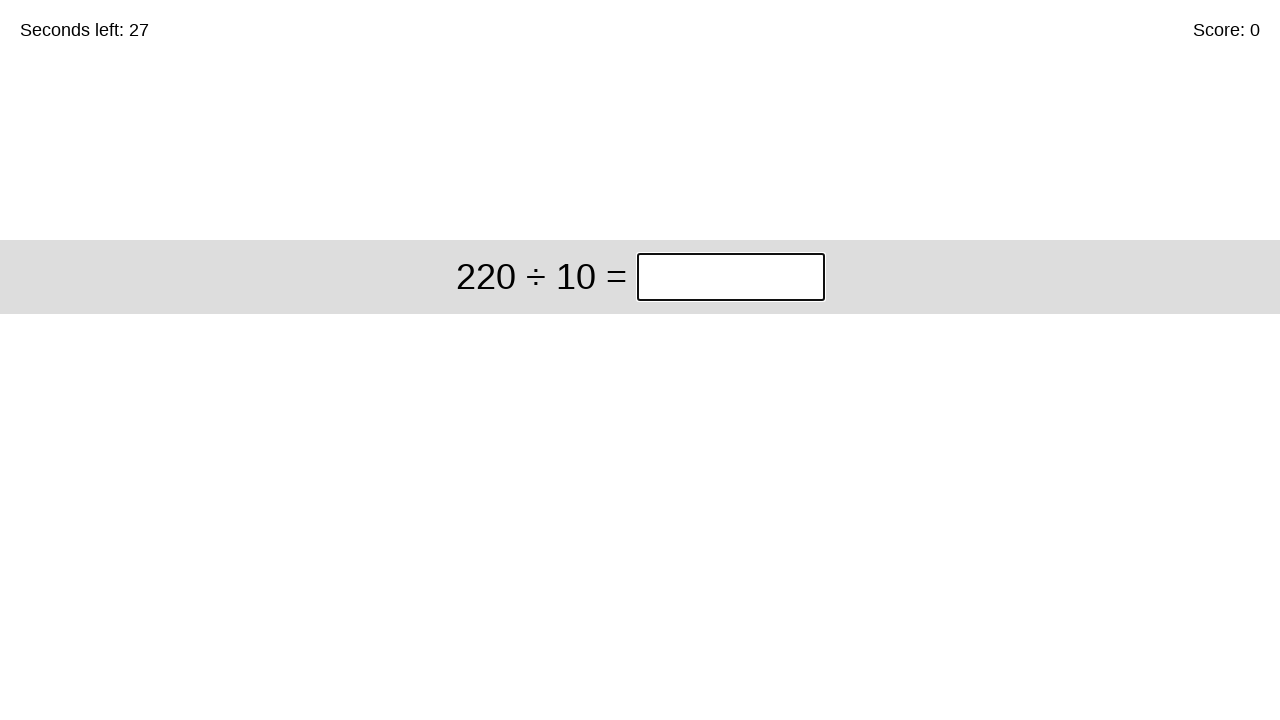

Retrieved problem text: 220 ÷ 10
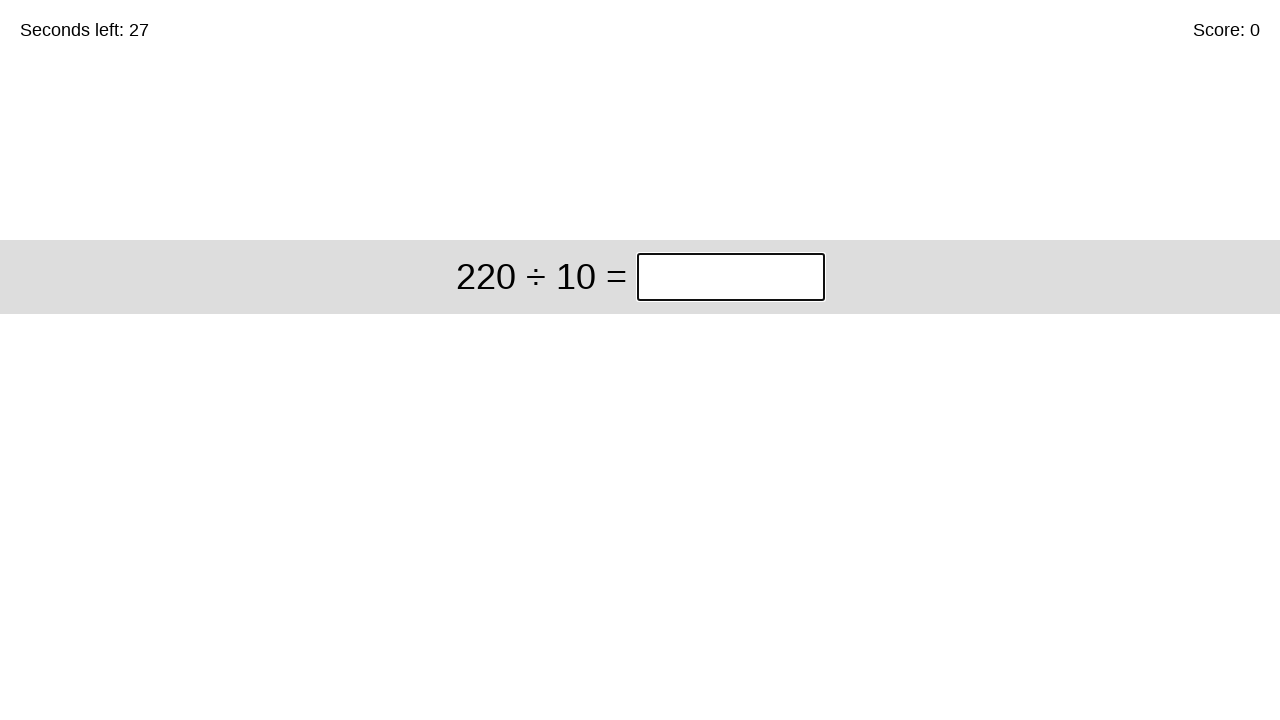

Calculated answer: 22
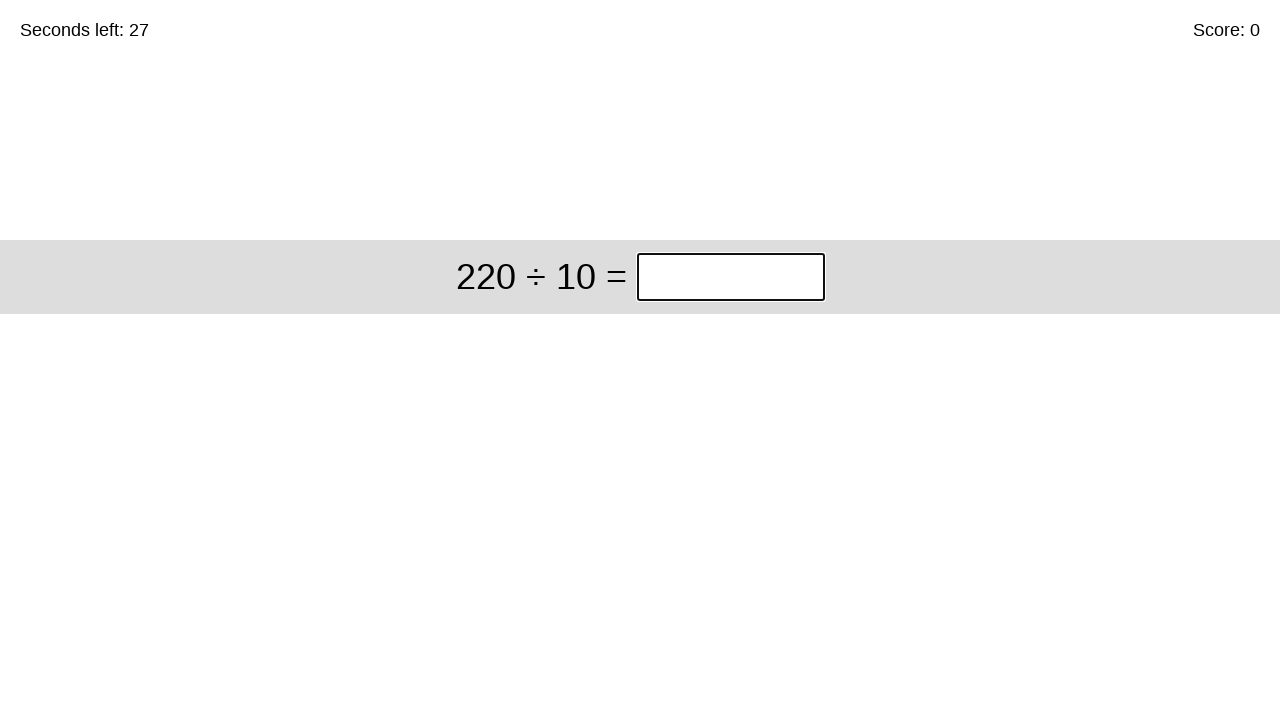

Clicked on answer field at (730, 277) on .answer
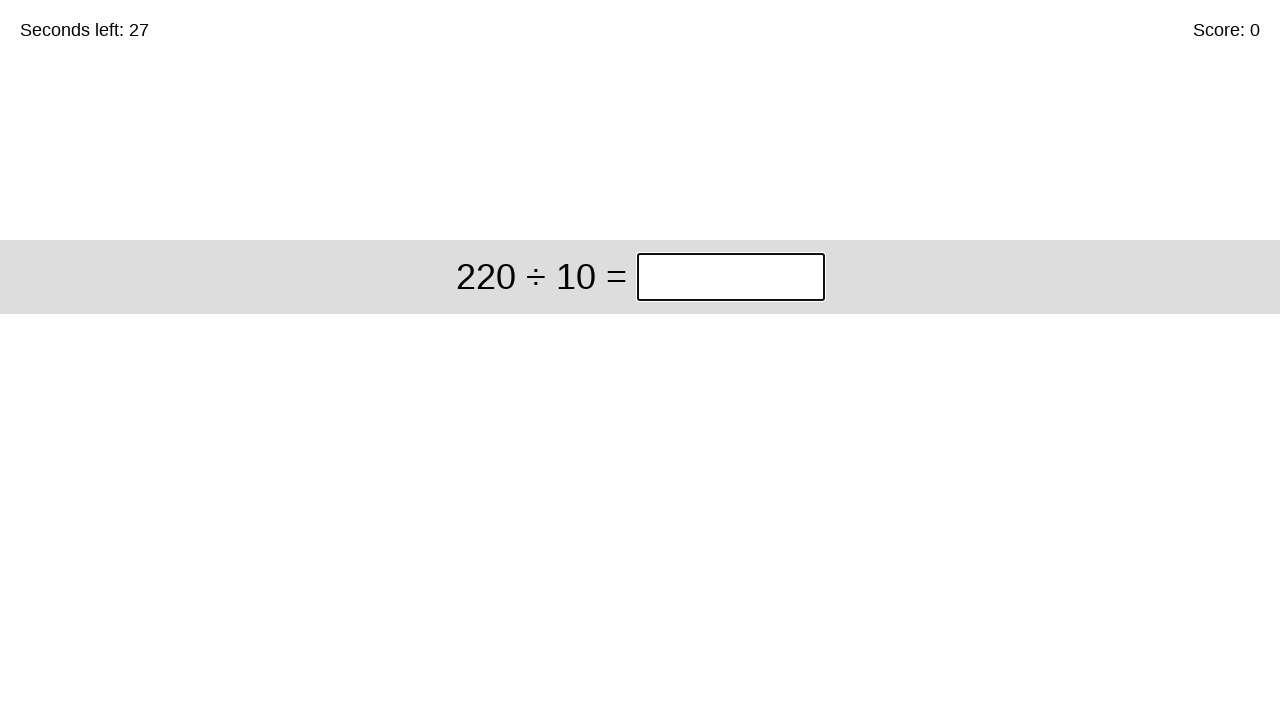

Filled answer field with 22 on .answer
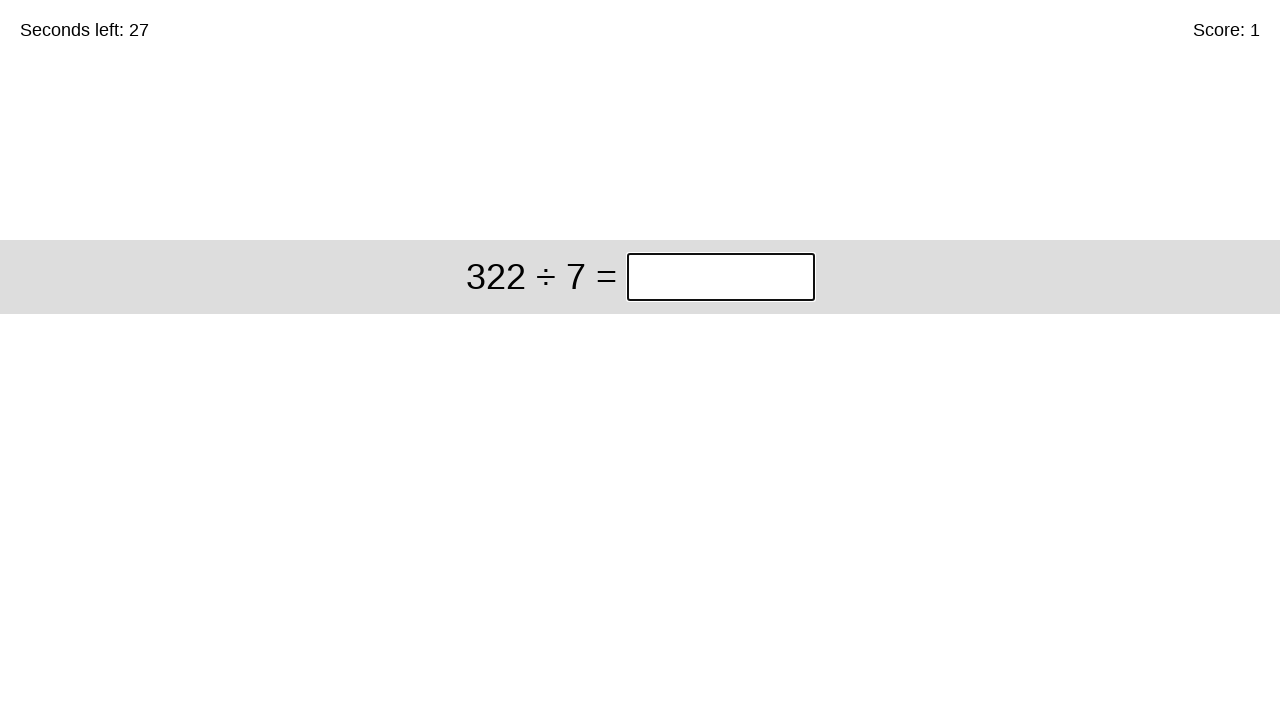

Waited 100ms for next problem to load
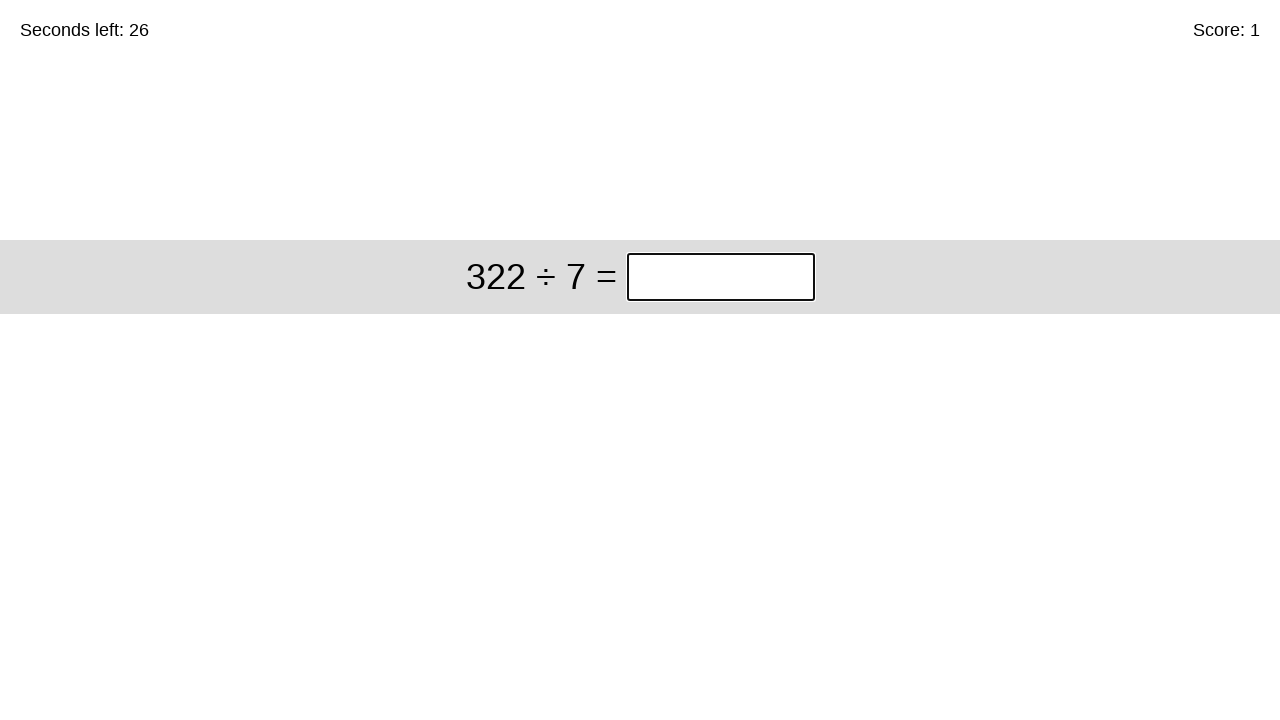

Retrieved problem text: 322 ÷ 7
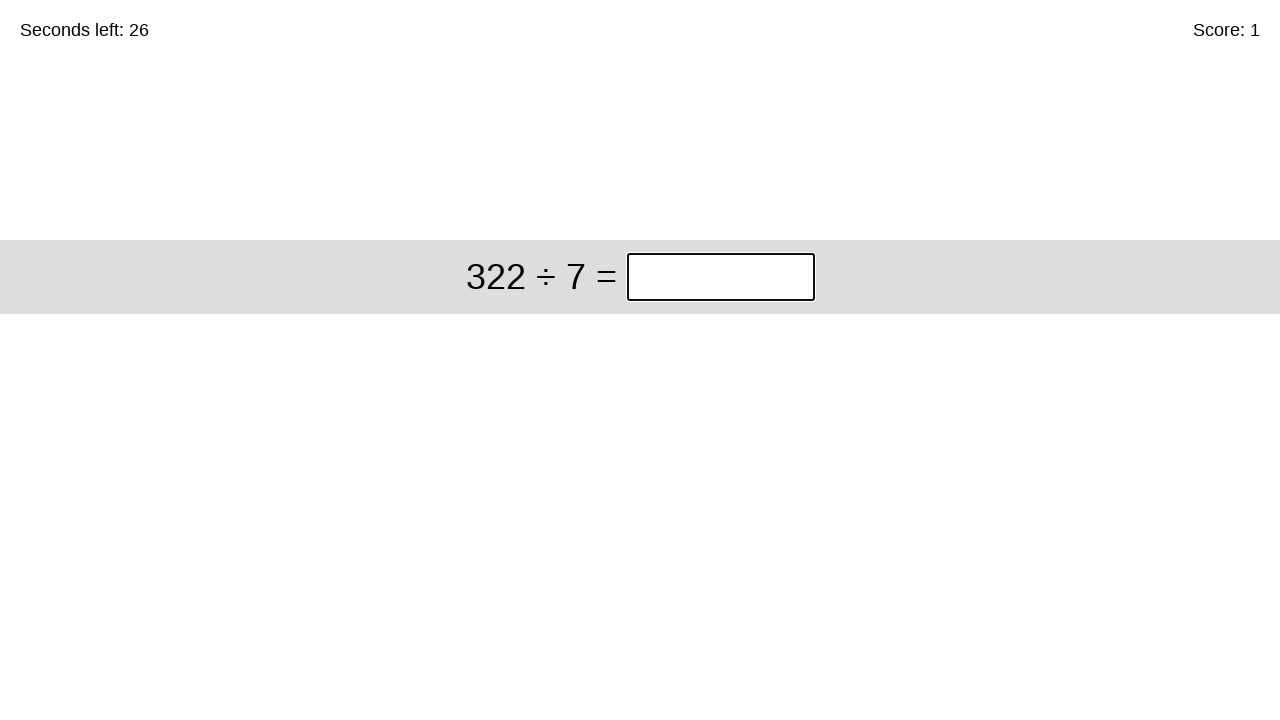

Calculated answer: 46
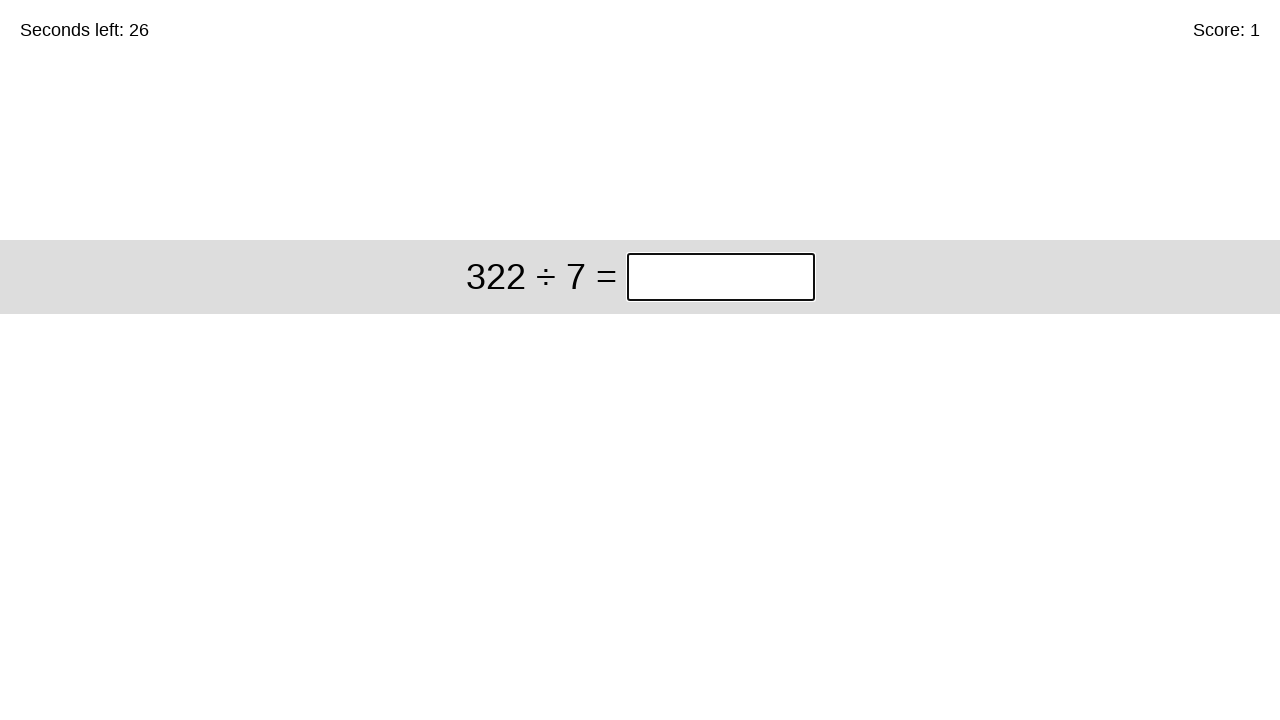

Clicked on answer field at (720, 277) on .answer
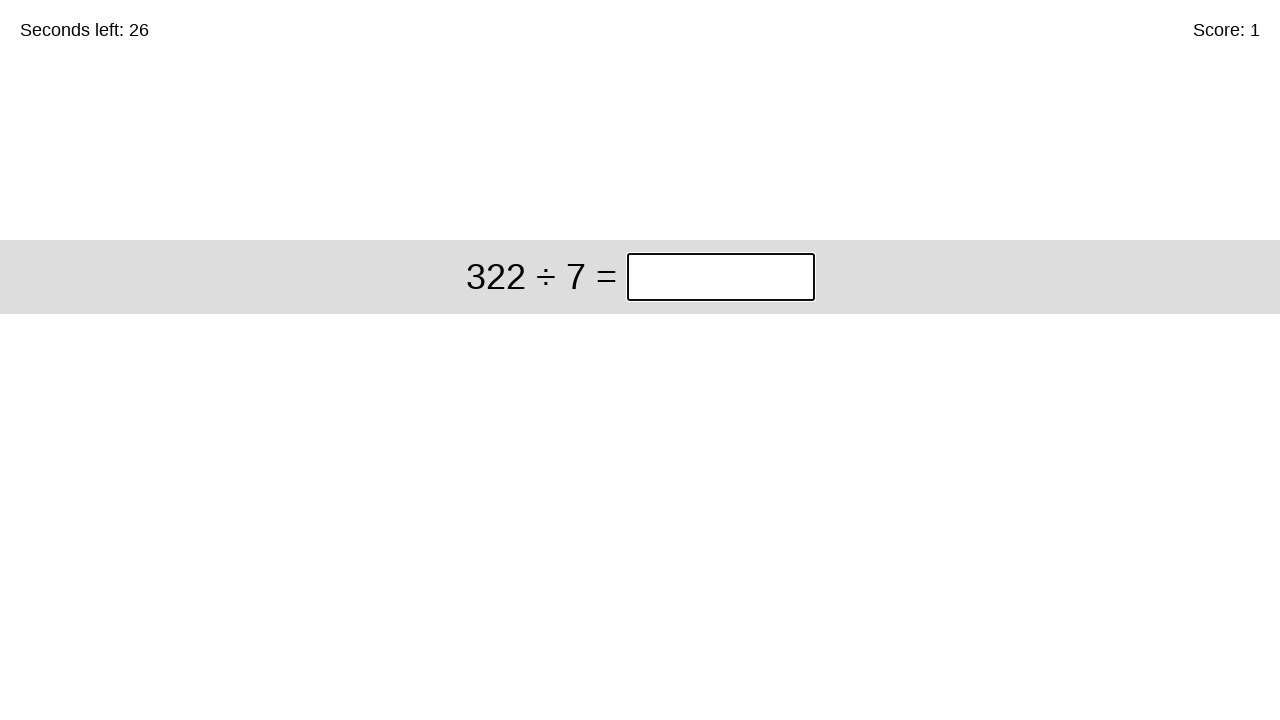

Filled answer field with 46 on .answer
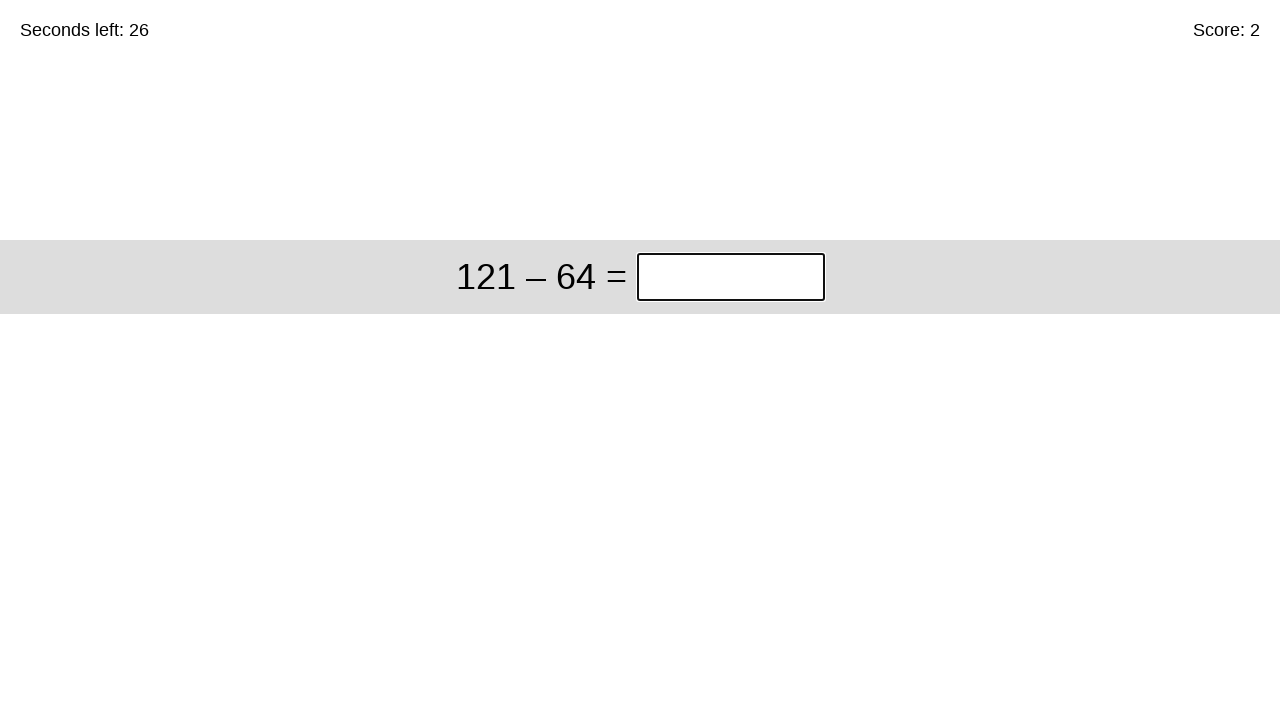

Waited 100ms for next problem to load
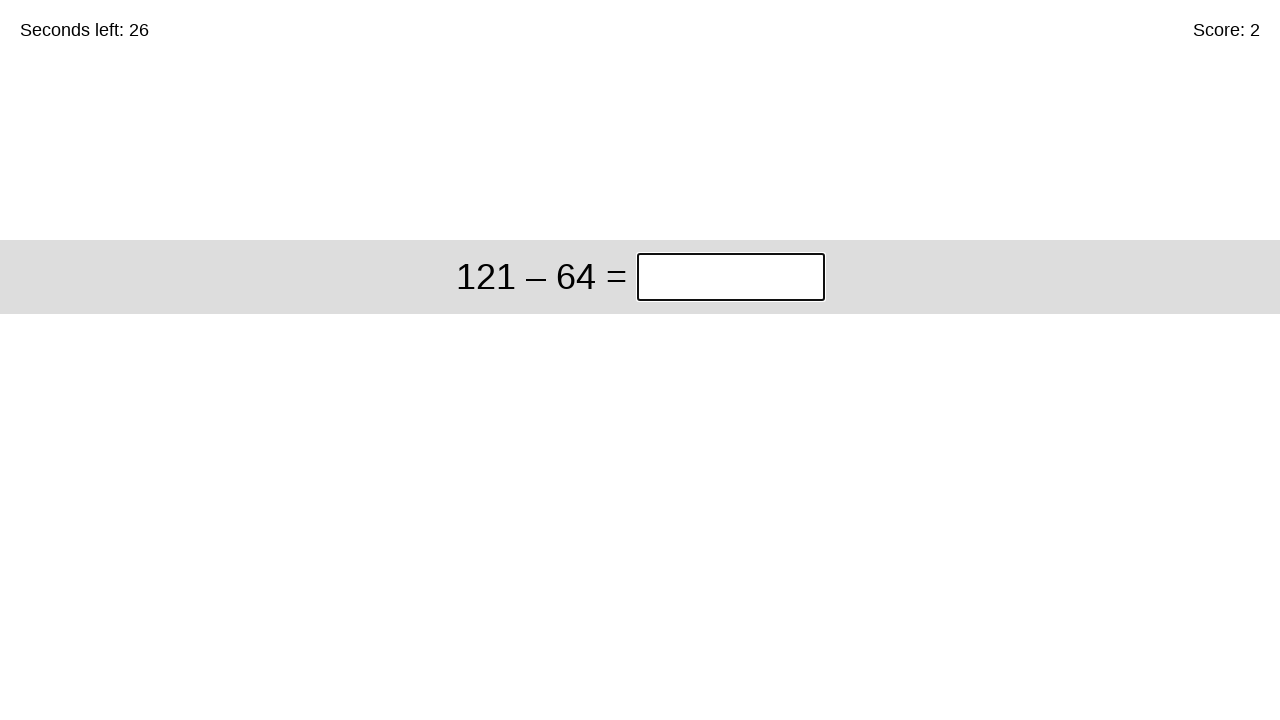

Retrieved problem text: 121 – 64
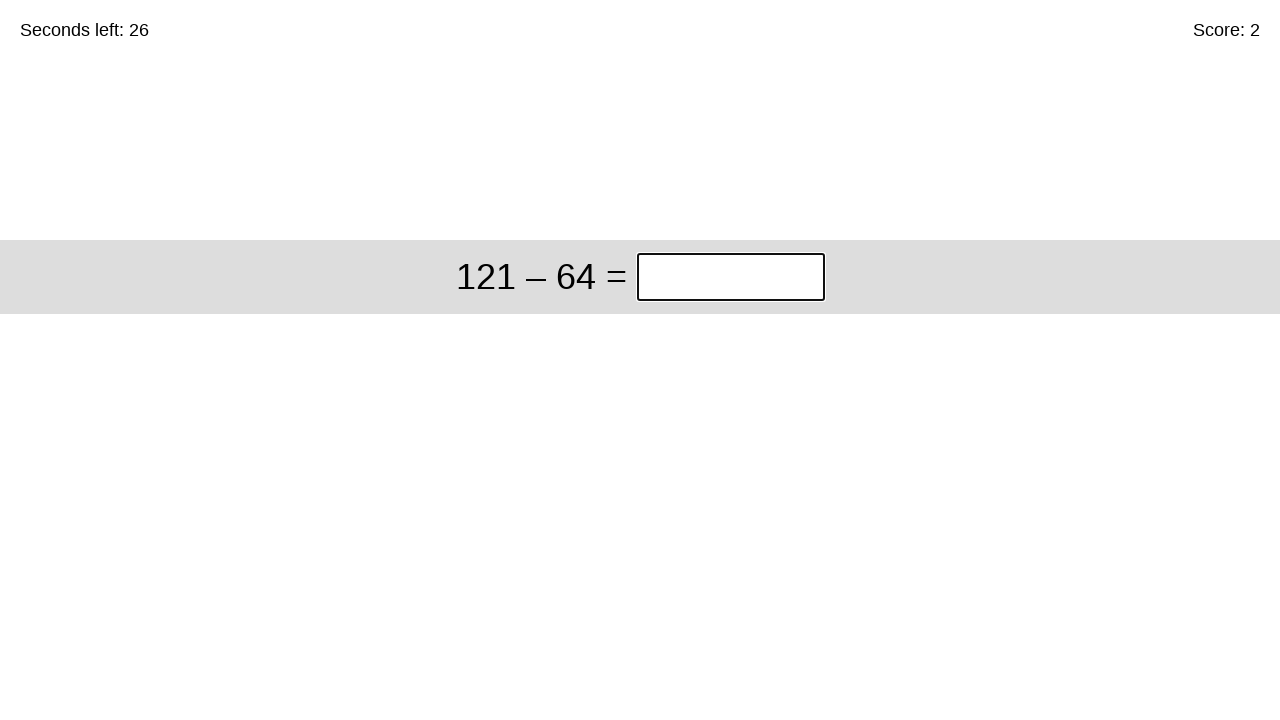

Calculated answer: 57
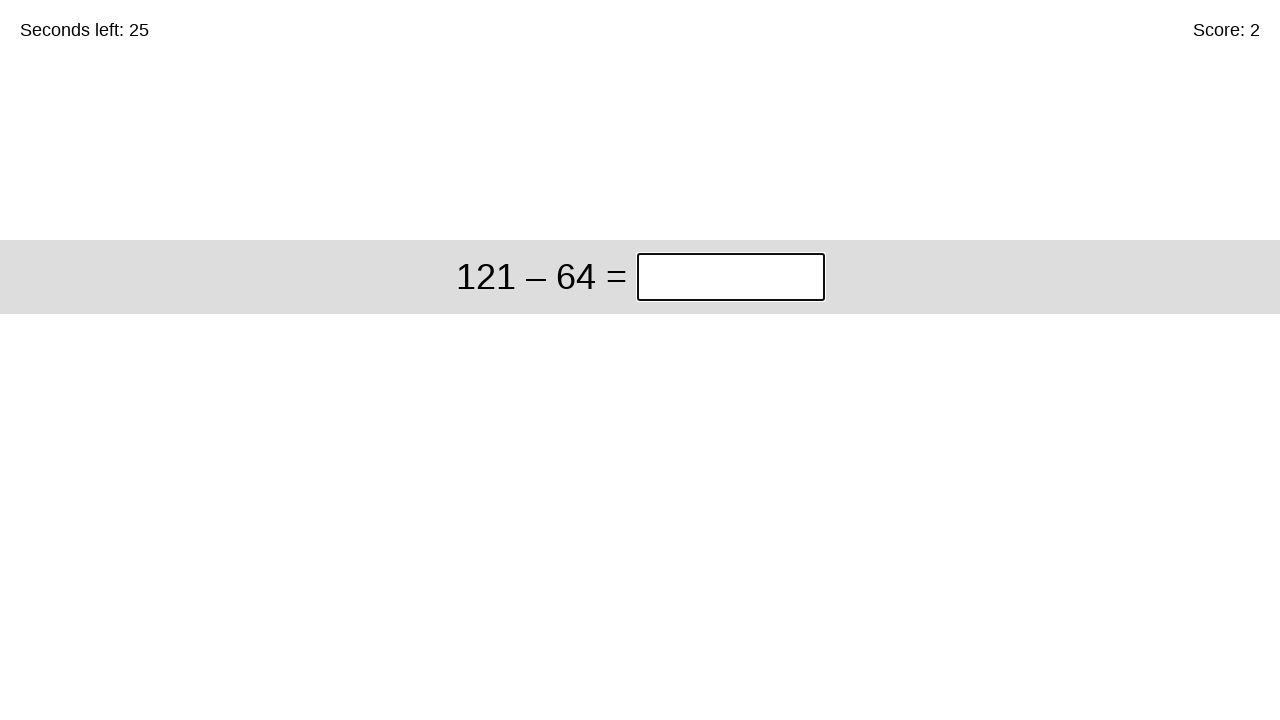

Clicked on answer field at (730, 277) on .answer
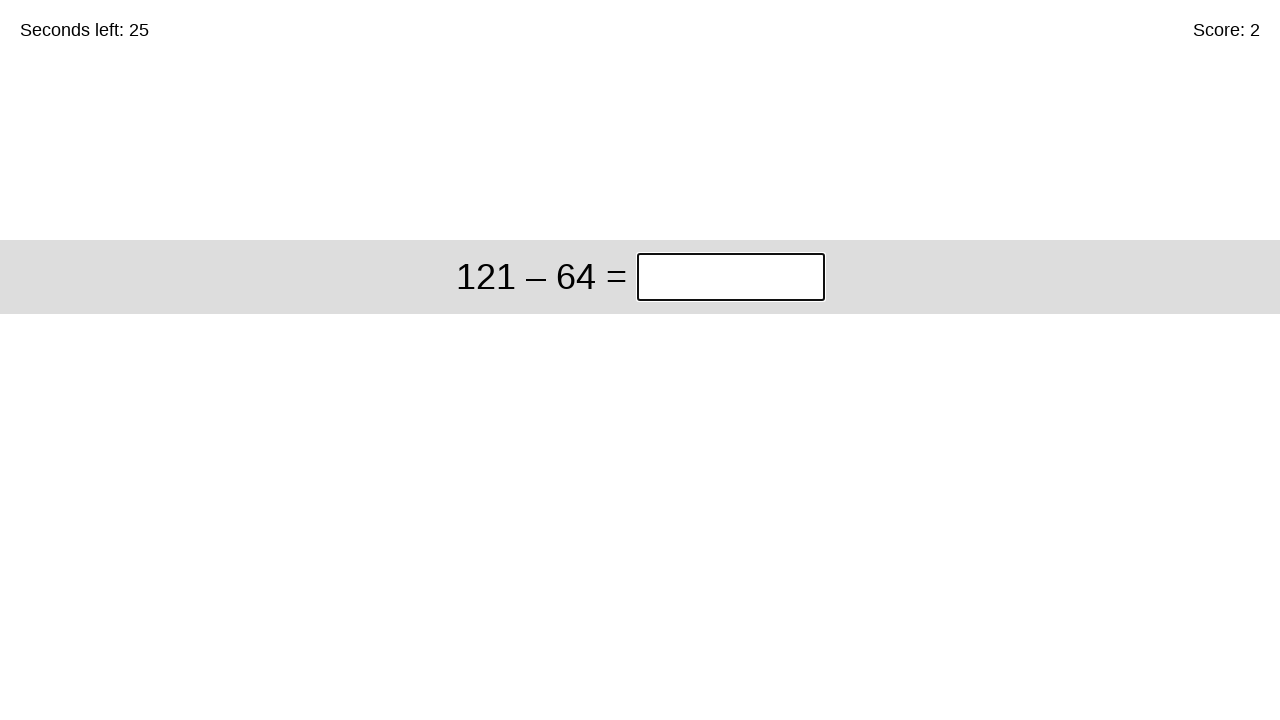

Filled answer field with 57 on .answer
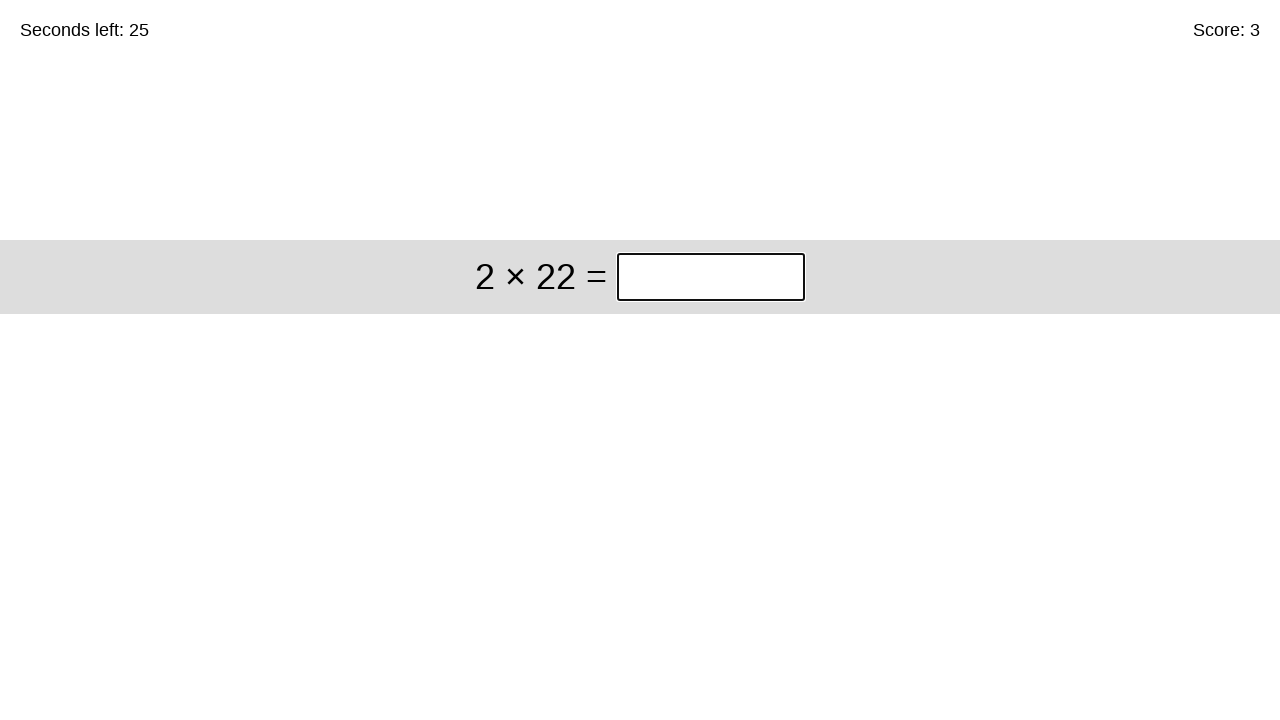

Waited 100ms for next problem to load
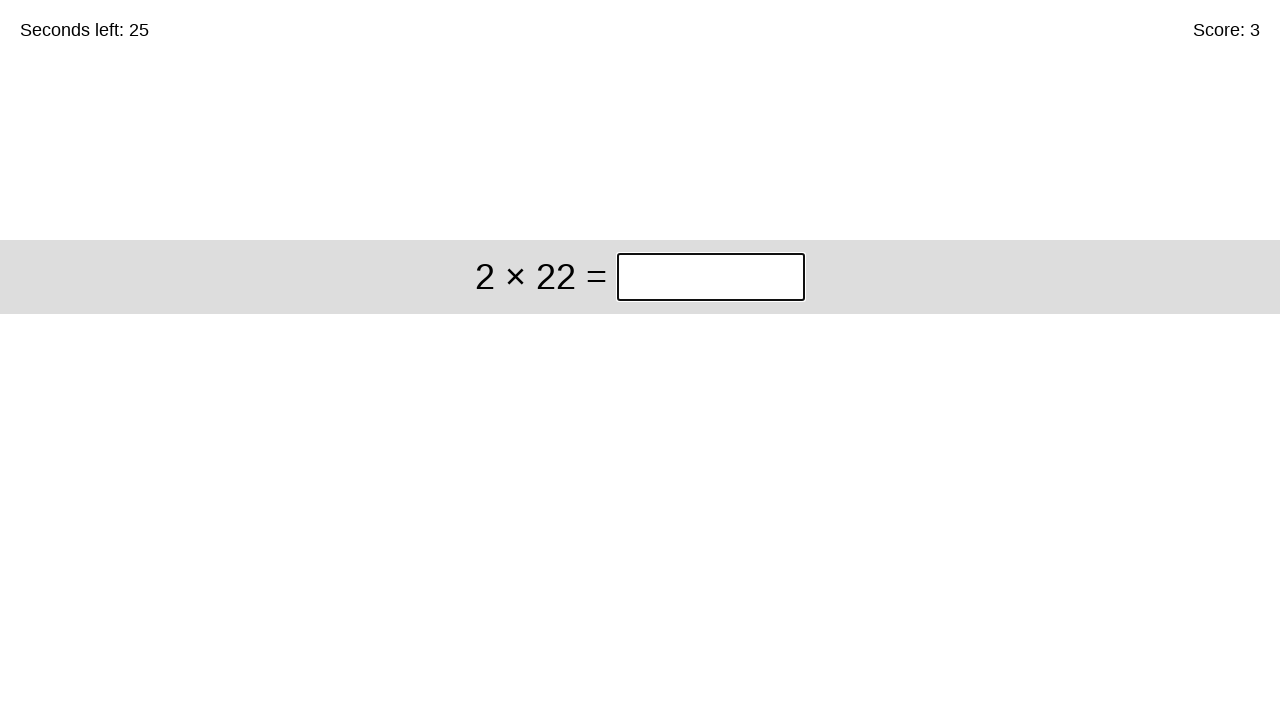

Retrieved problem text: 2 × 22
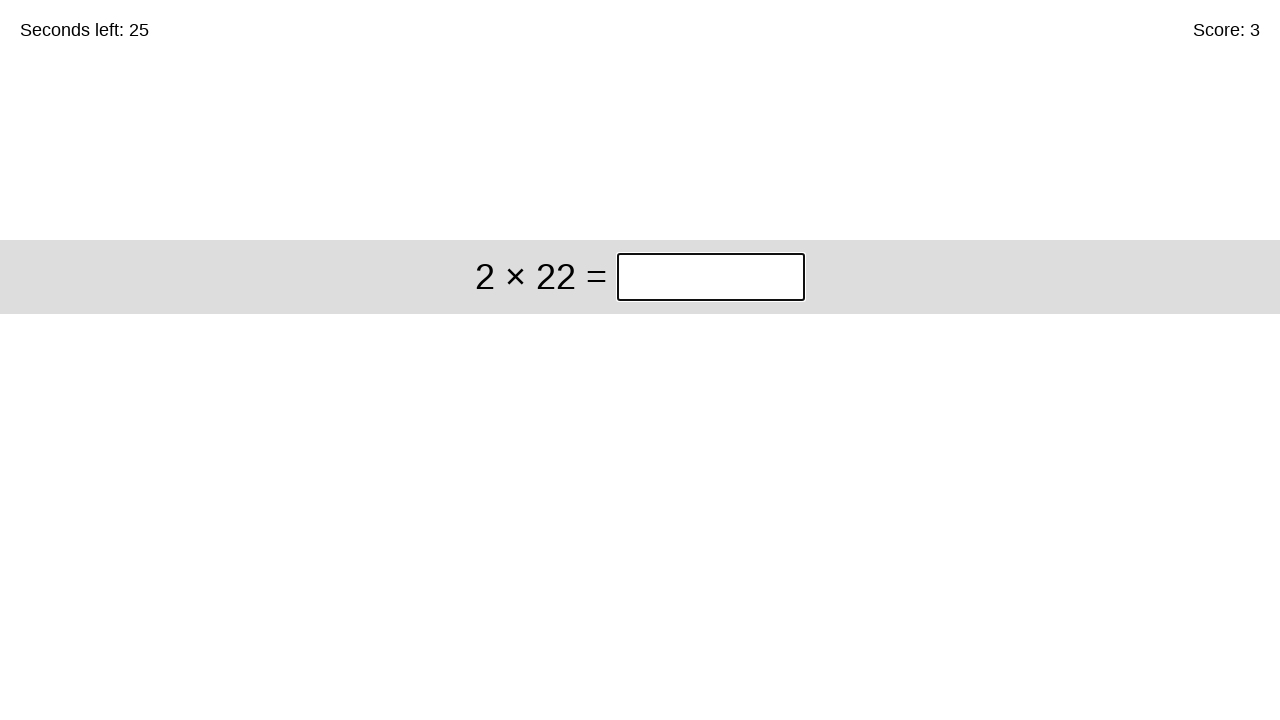

Calculated answer: 44
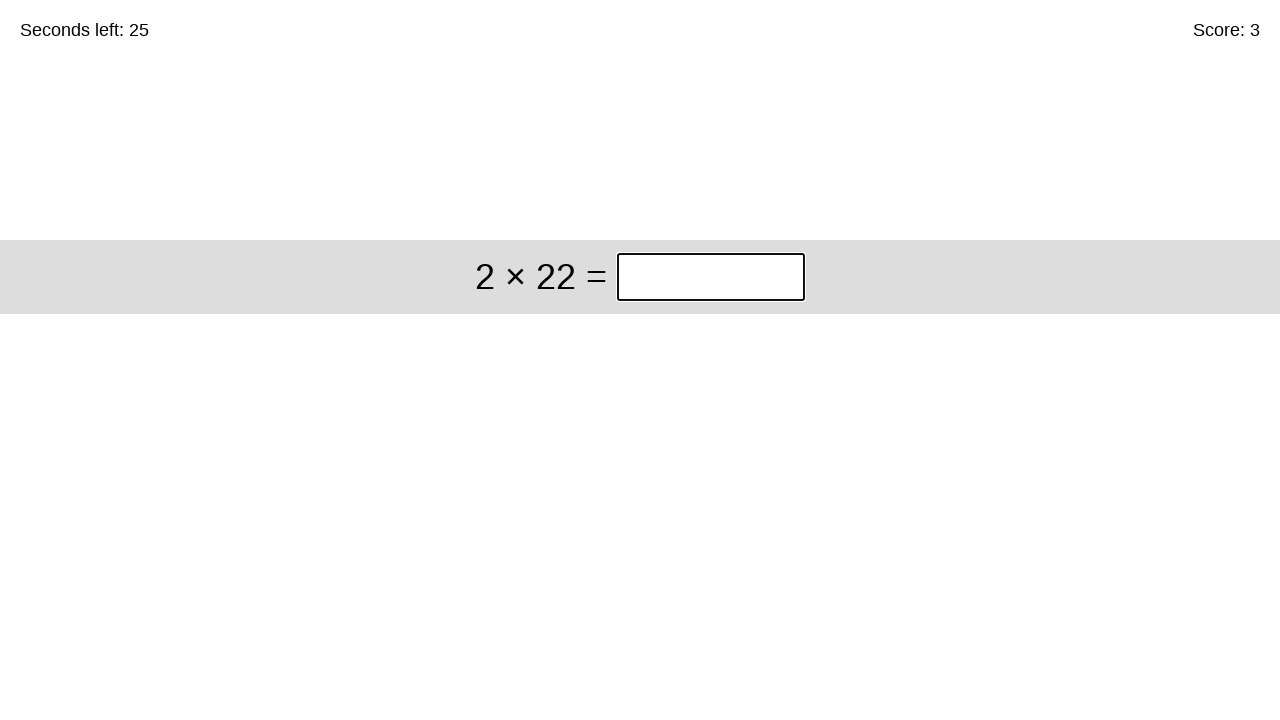

Clicked on answer field at (711, 277) on .answer
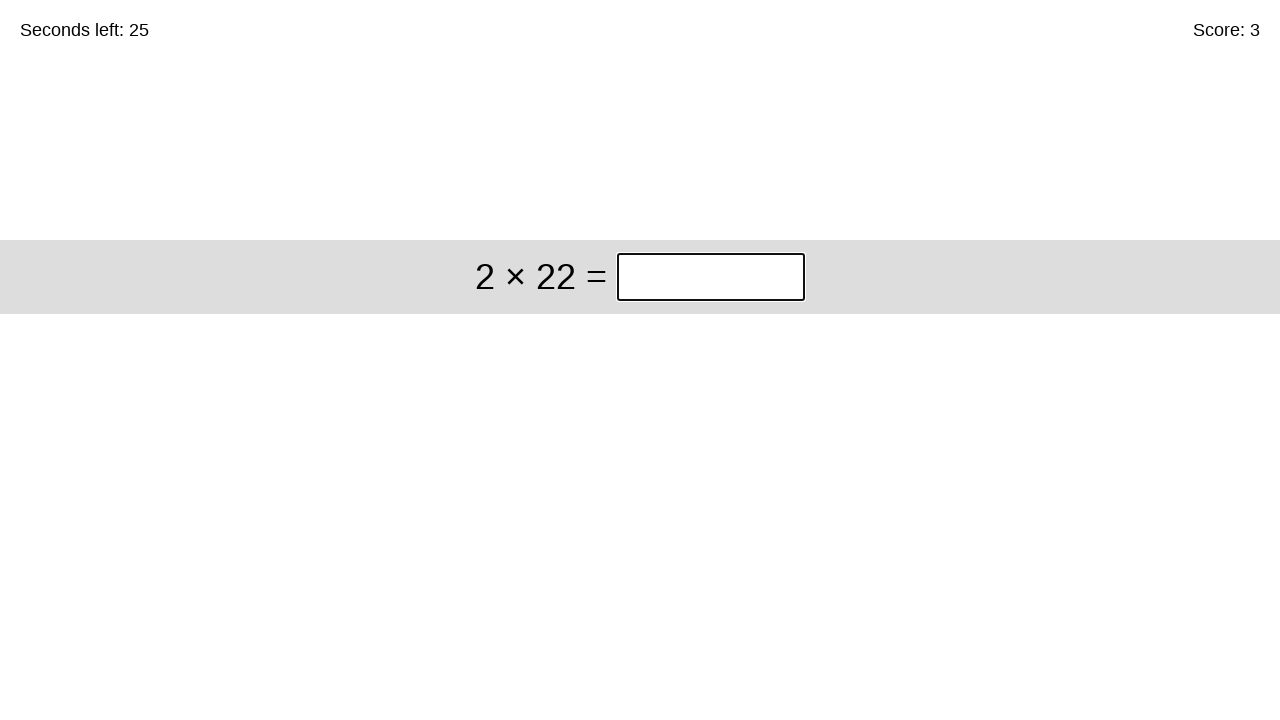

Filled answer field with 44 on .answer
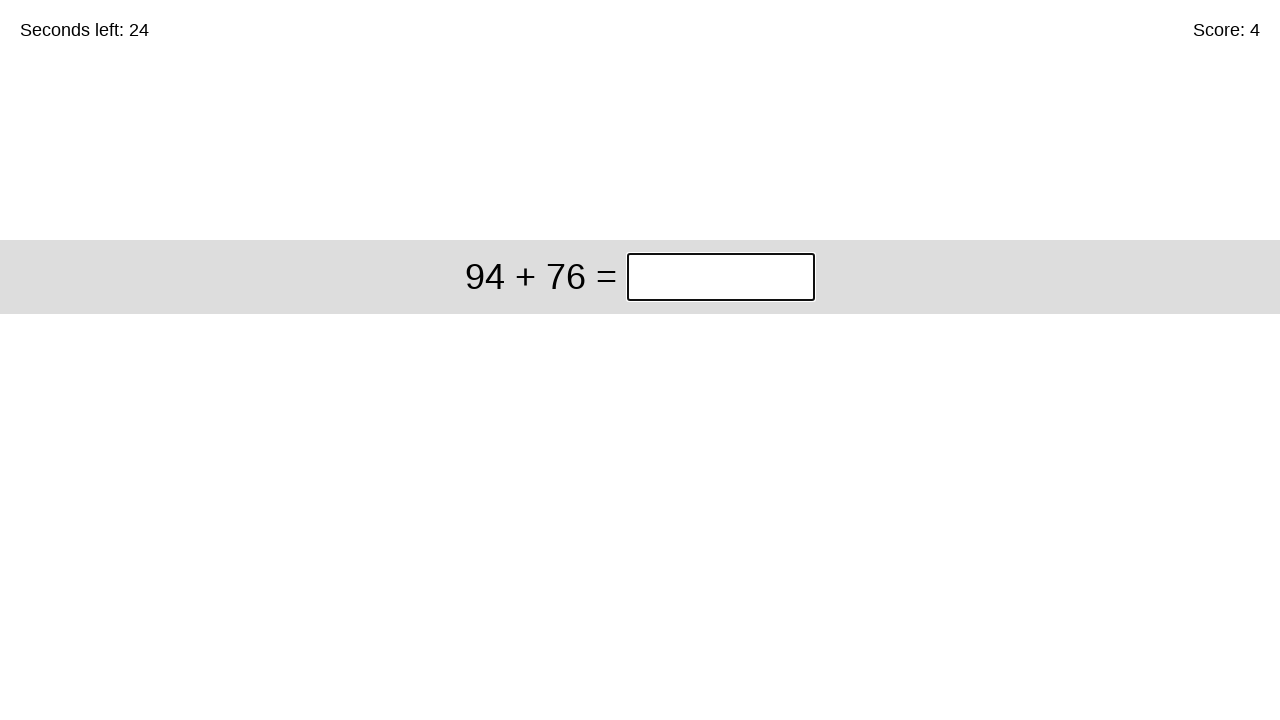

Waited 100ms for next problem to load
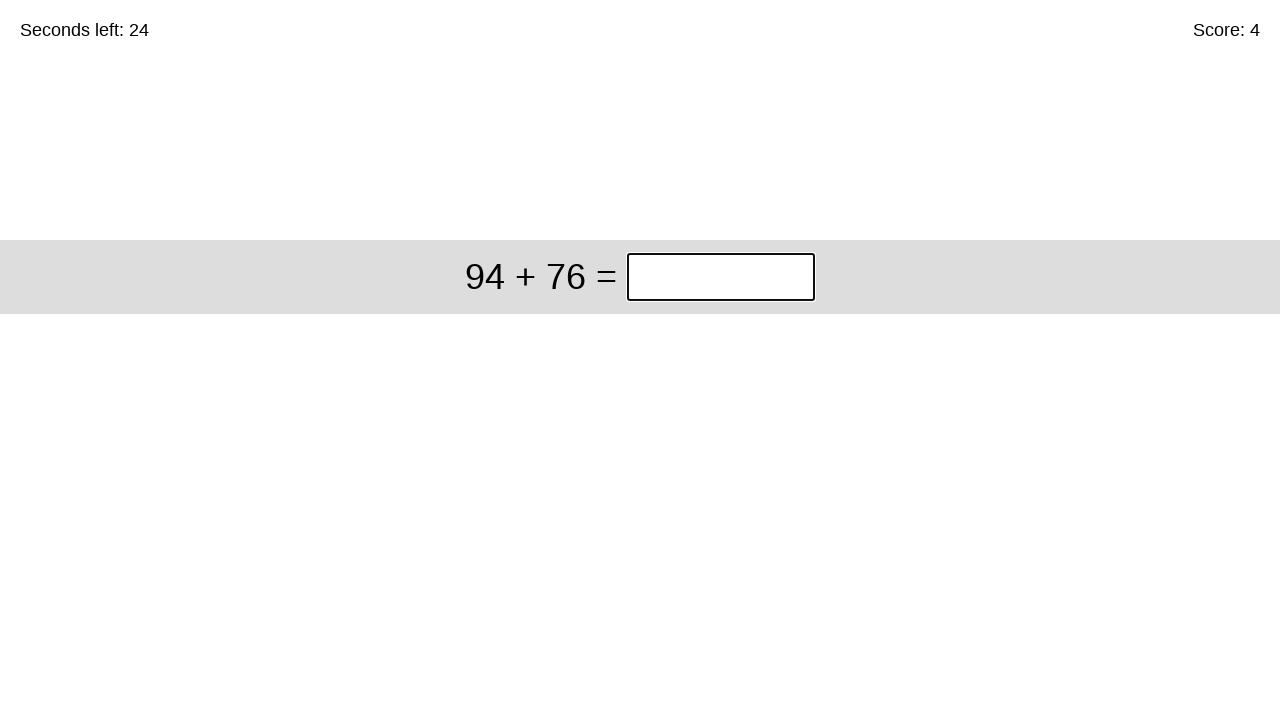

Retrieved problem text: 94 + 76
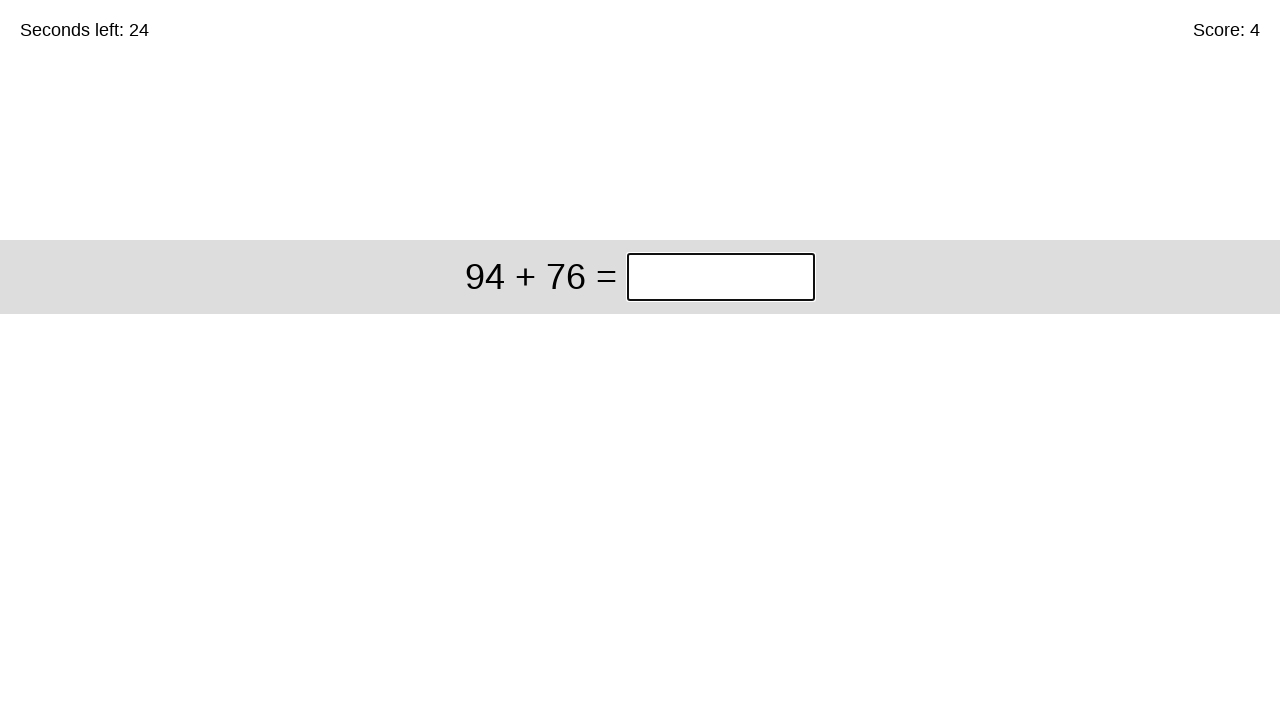

Calculated answer: 170
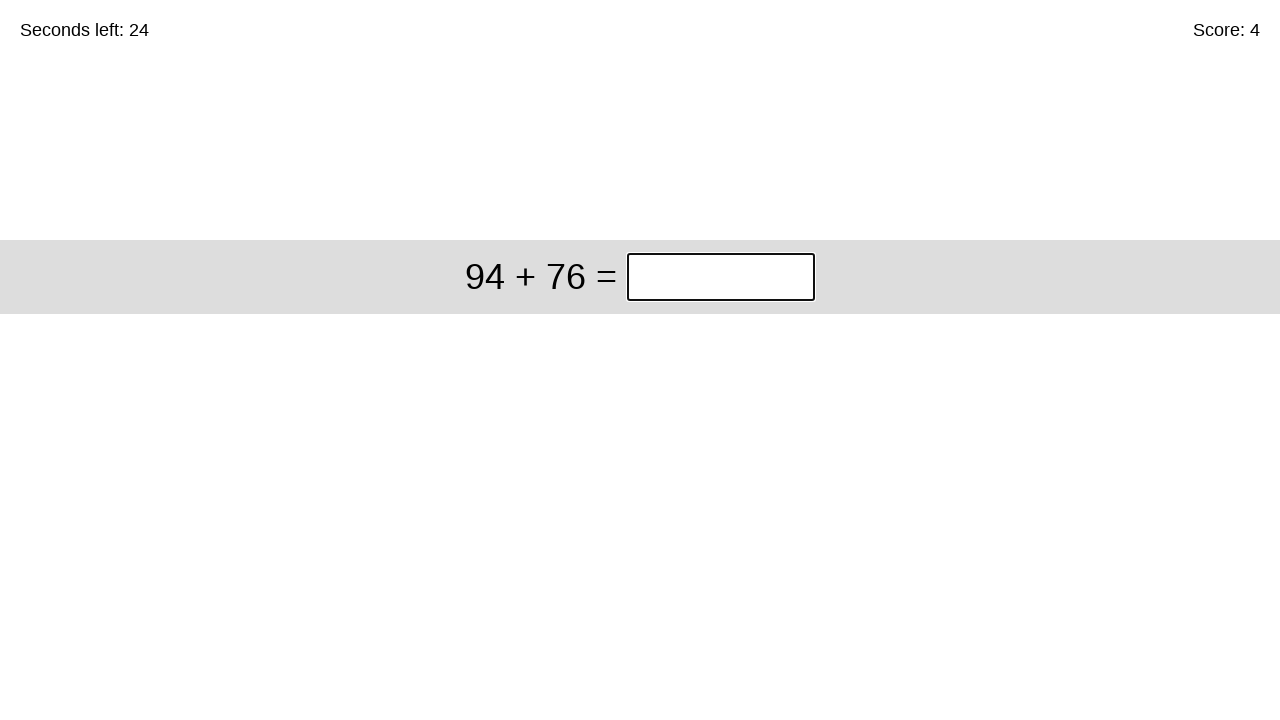

Clicked on answer field at (721, 277) on .answer
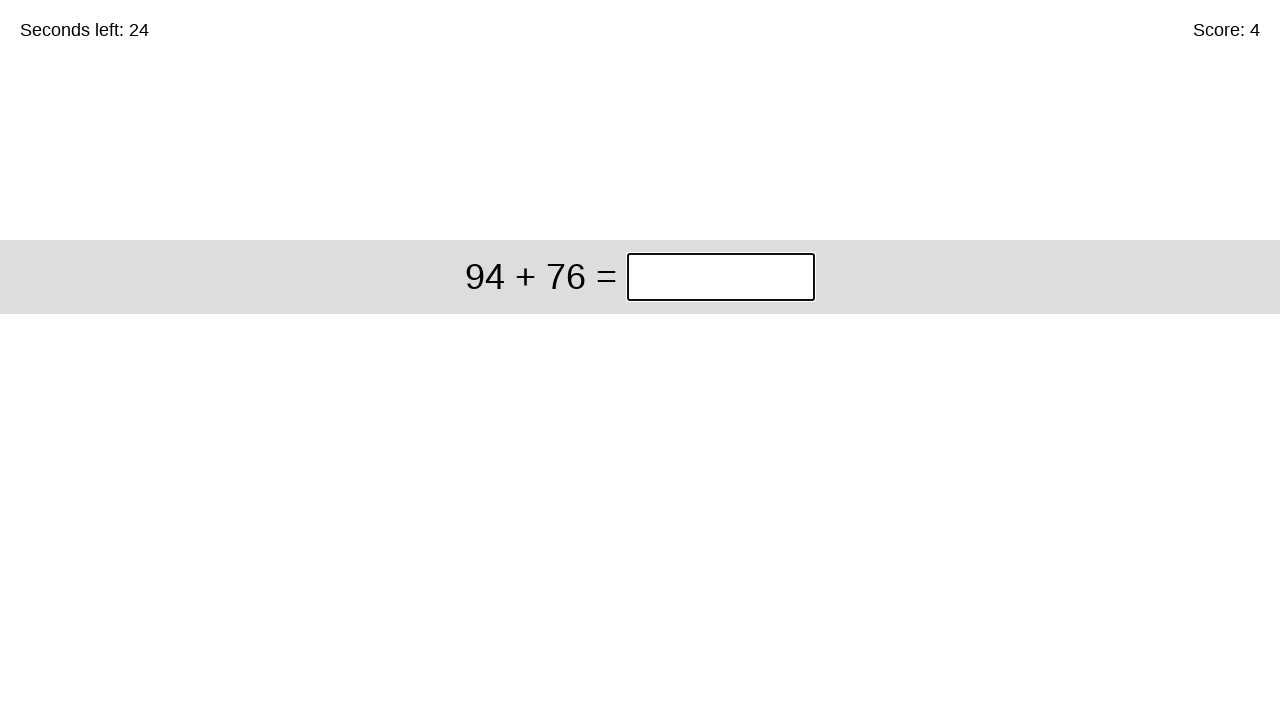

Filled answer field with 170 on .answer
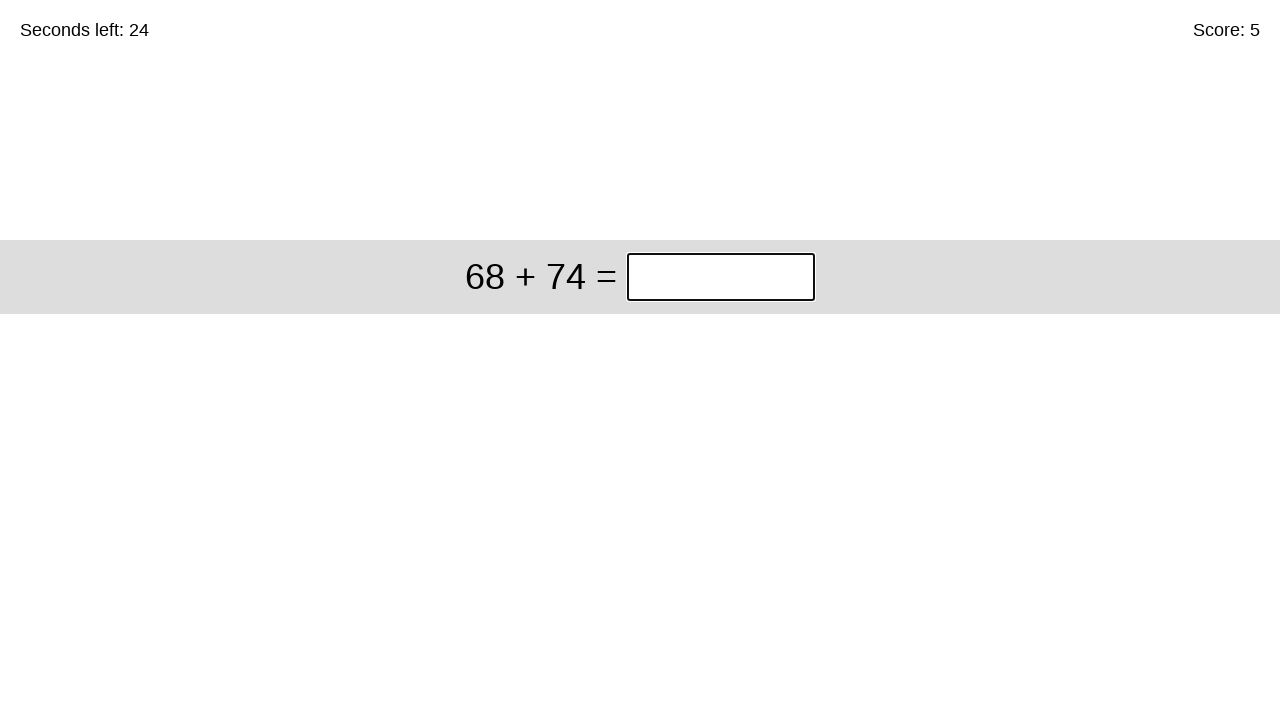

Waited 100ms for next problem to load
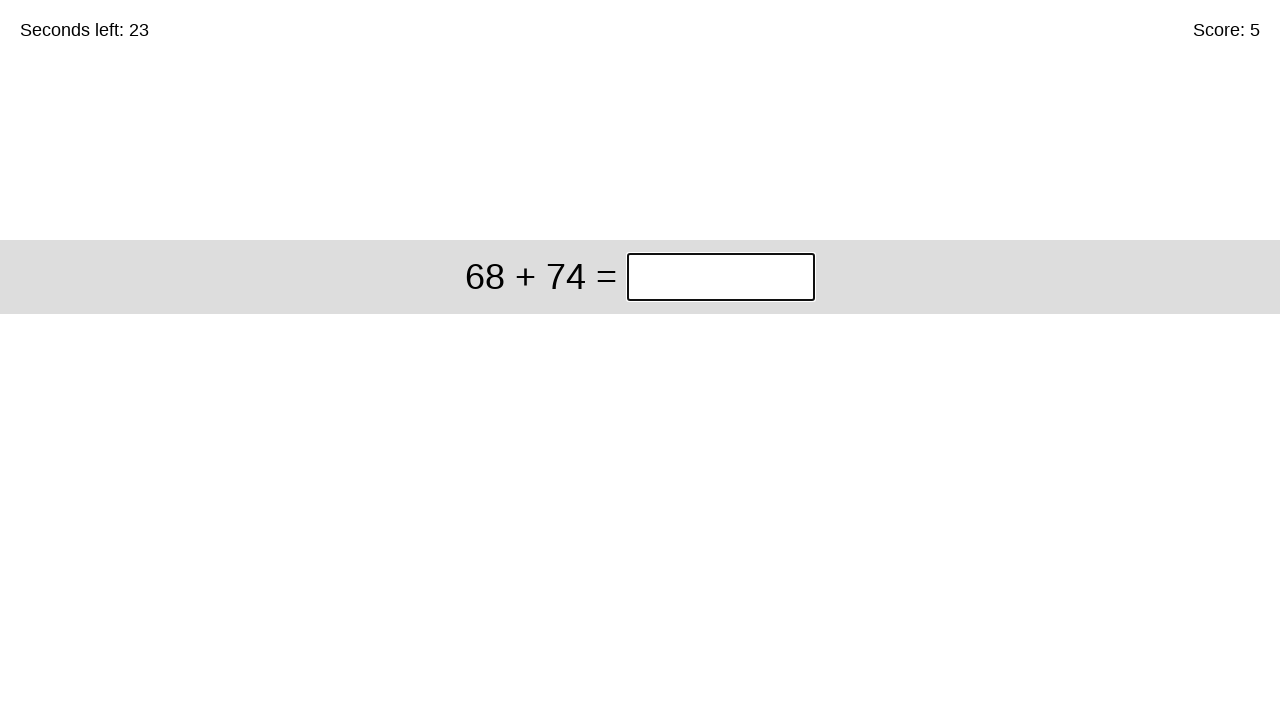

Retrieved problem text: 68 + 74
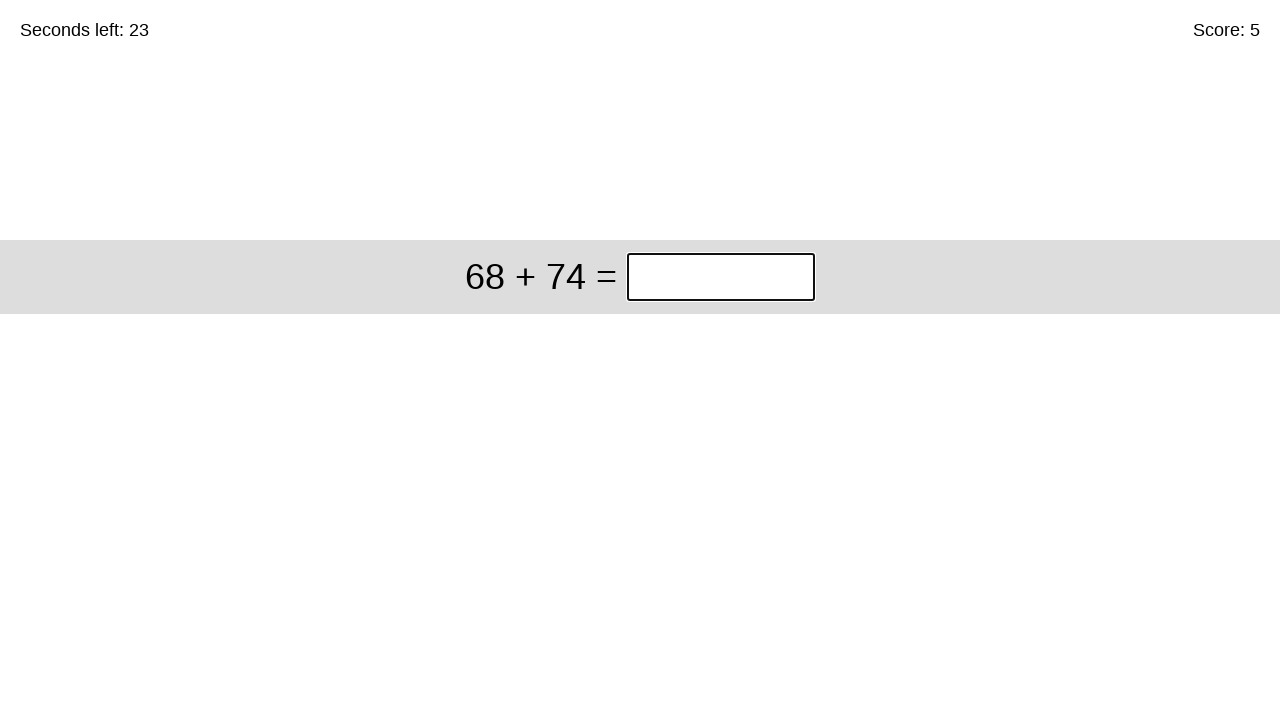

Calculated answer: 142
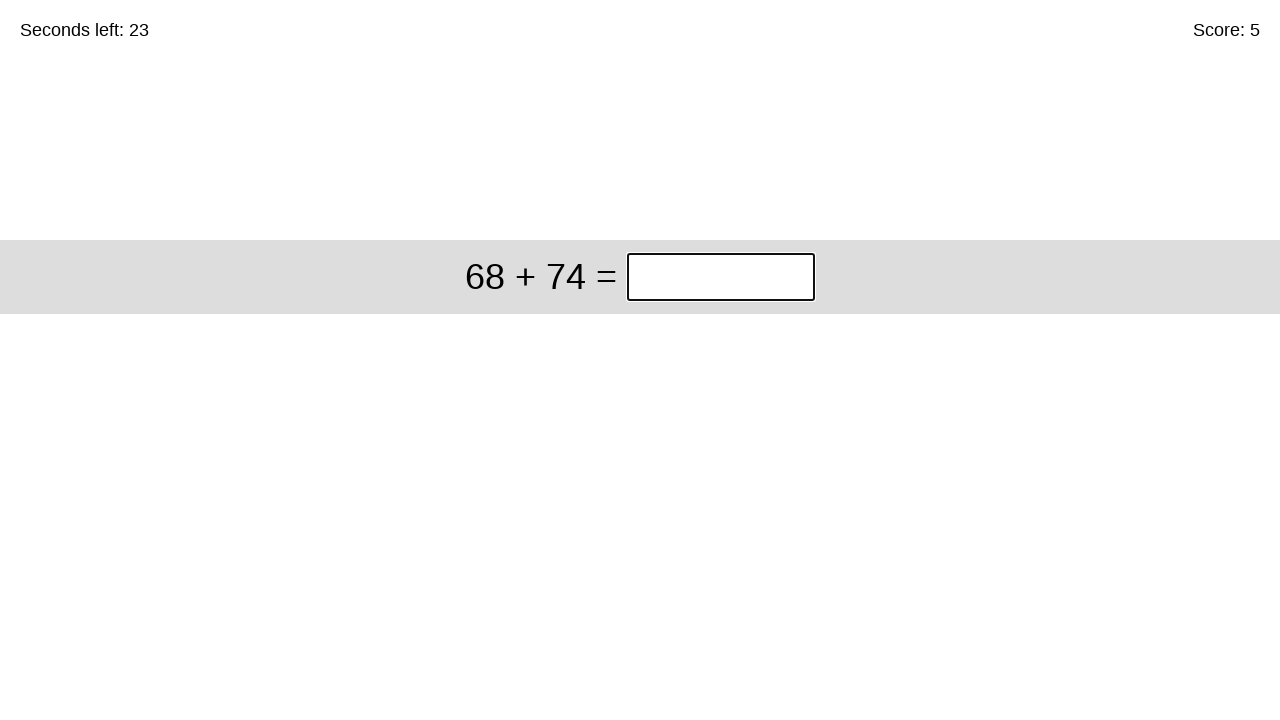

Clicked on answer field at (721, 277) on .answer
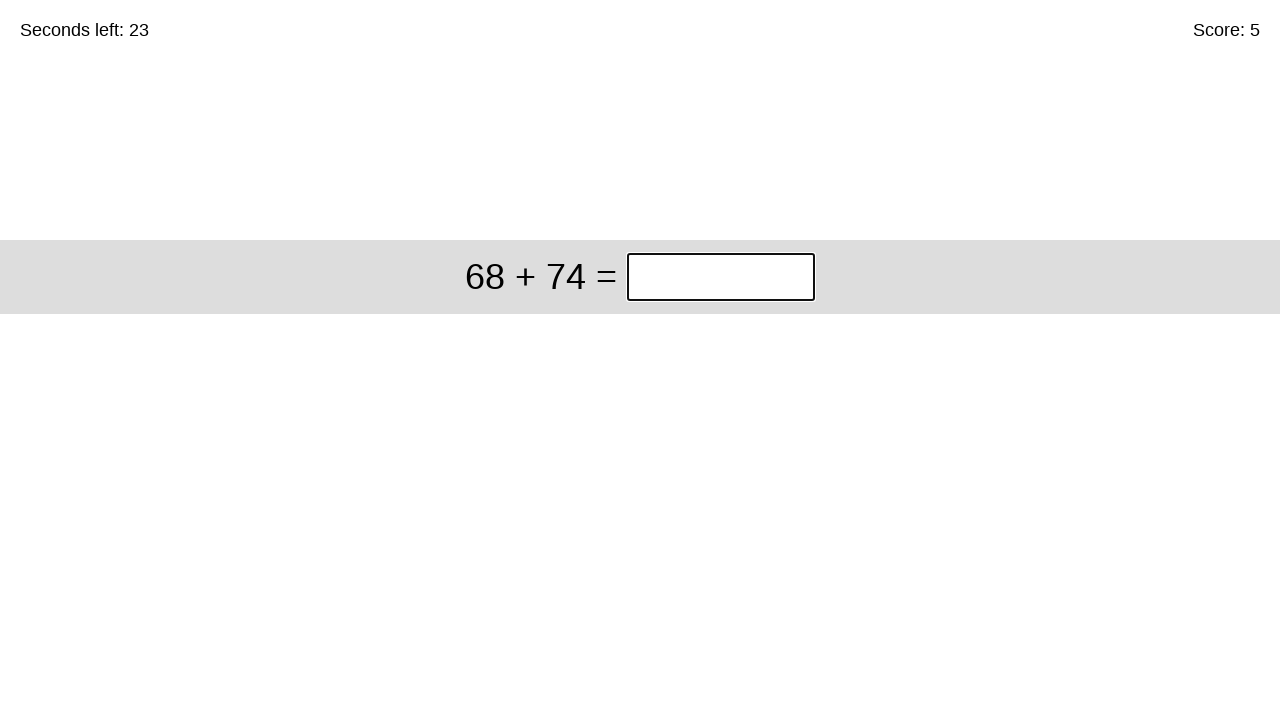

Filled answer field with 142 on .answer
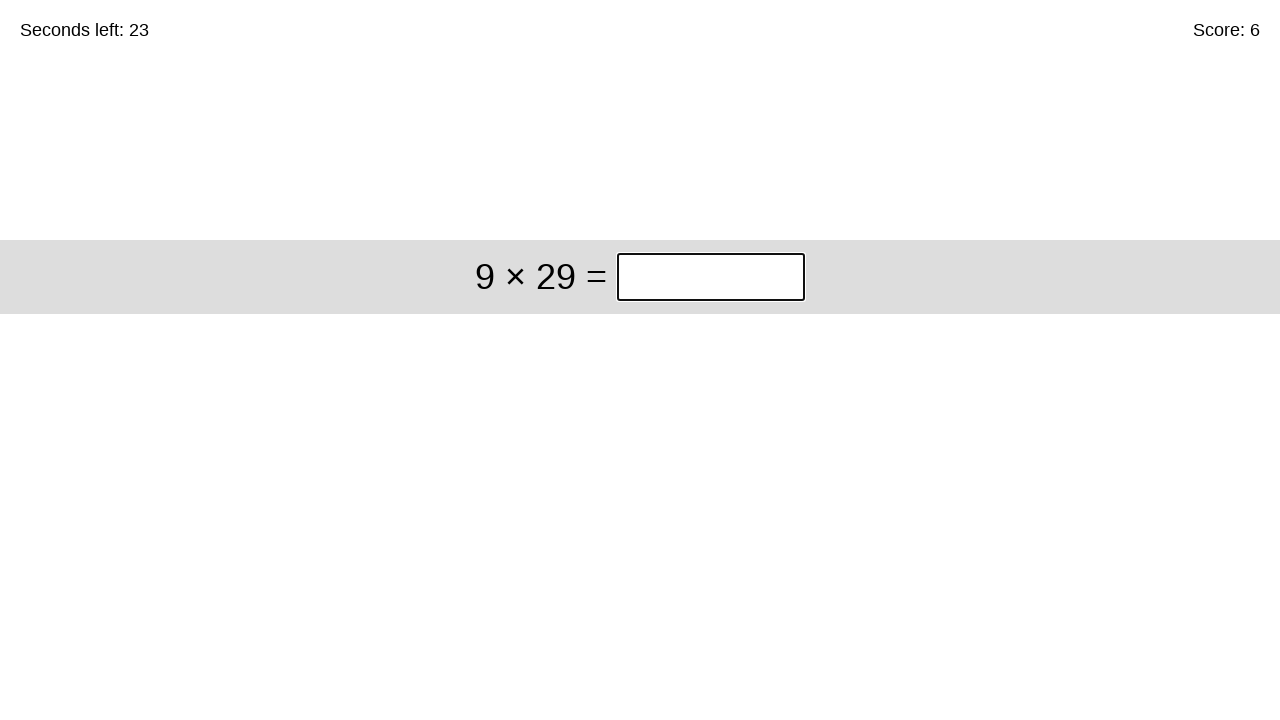

Waited 100ms for next problem to load
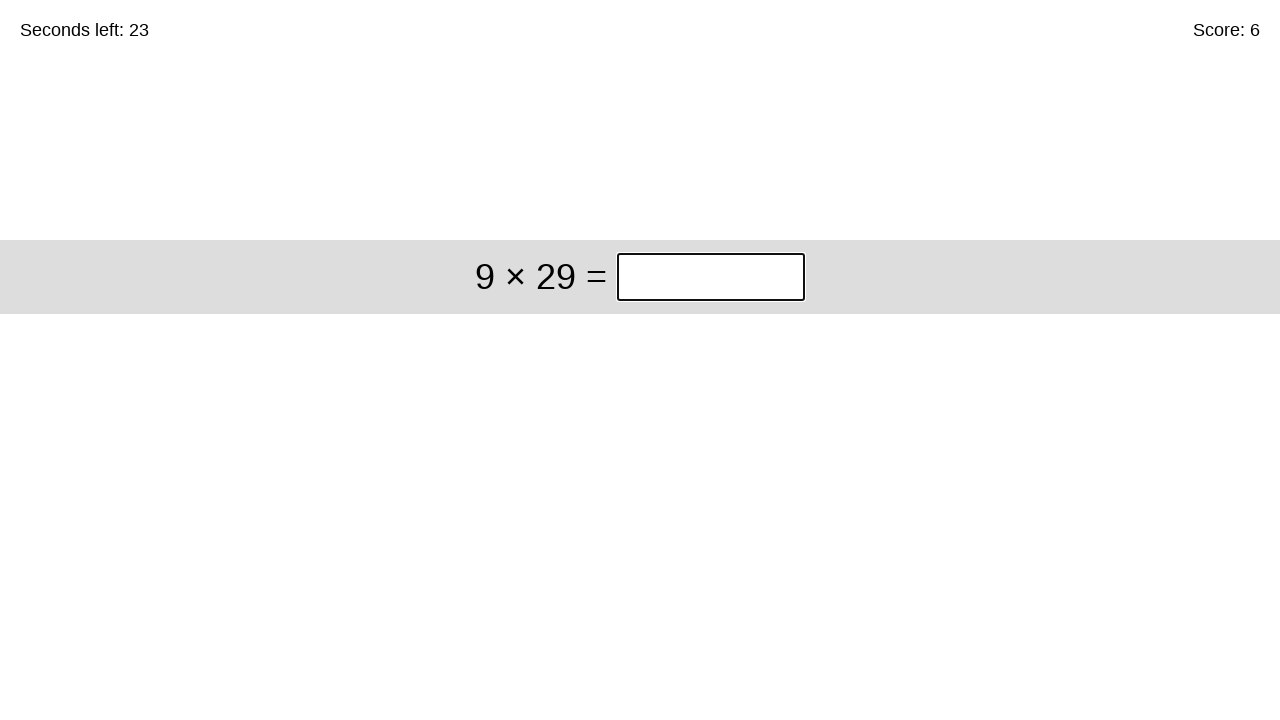

Retrieved problem text: 9 × 29
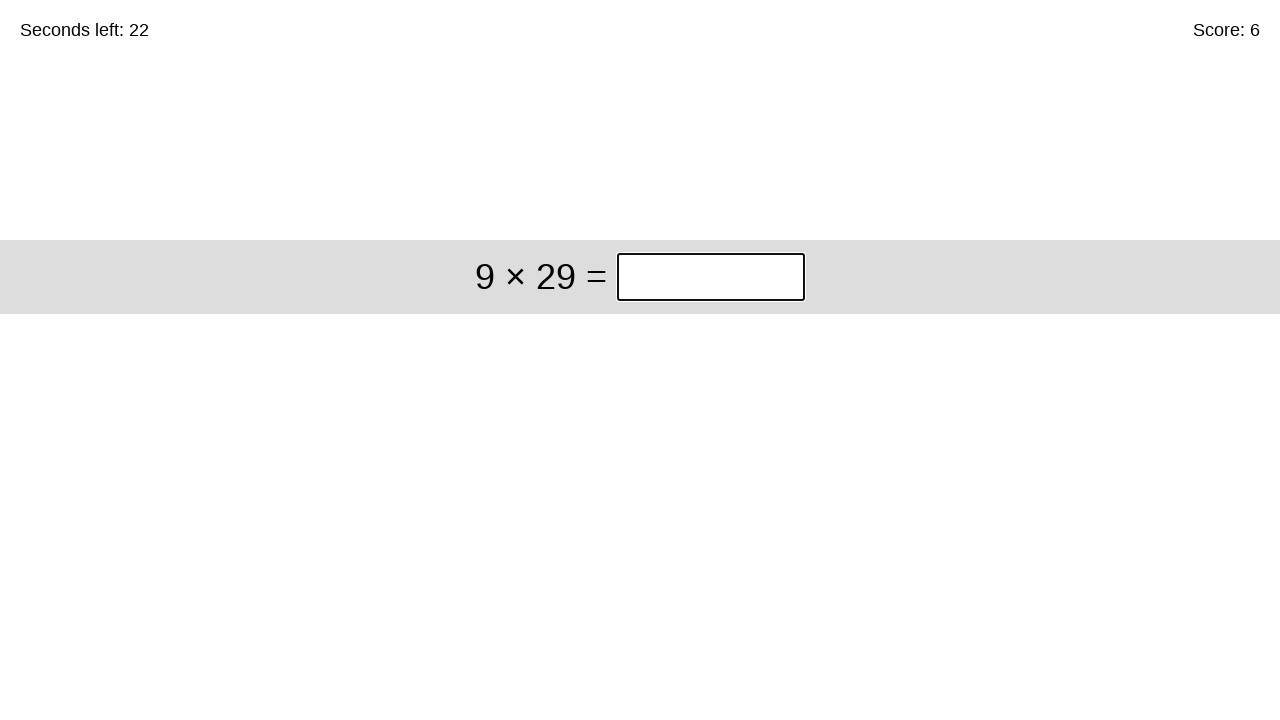

Calculated answer: 261
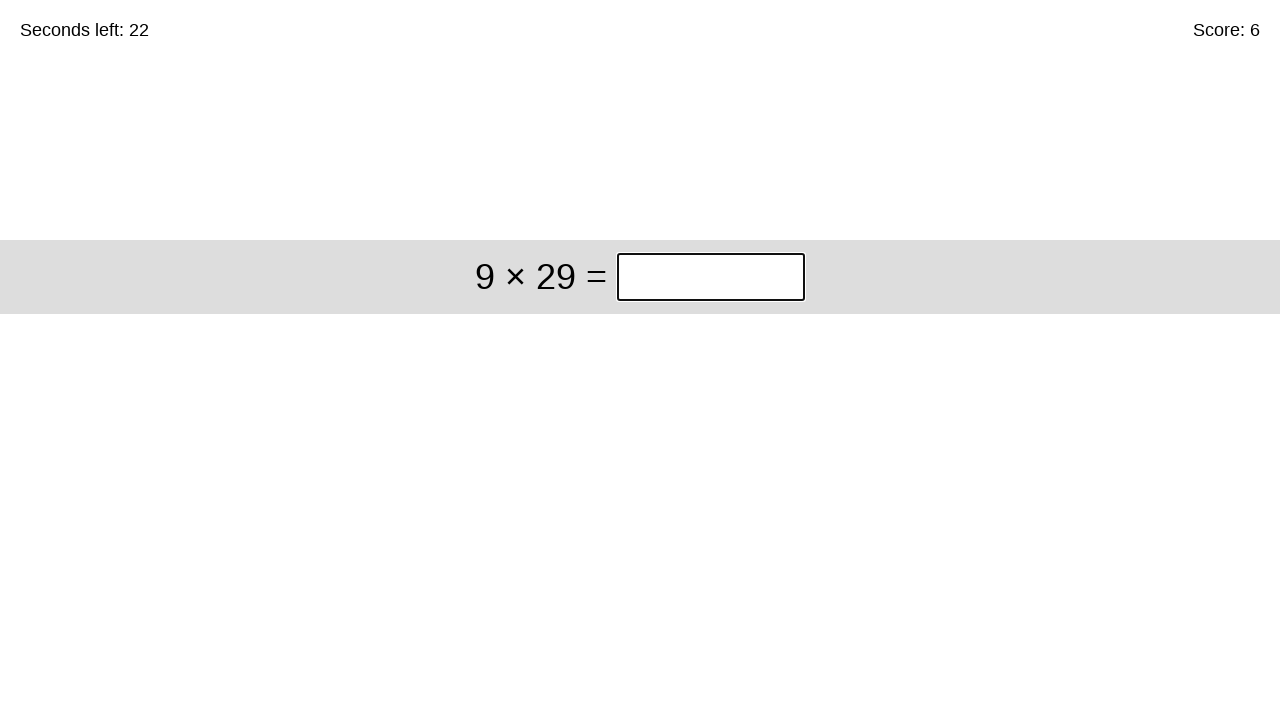

Clicked on answer field at (711, 277) on .answer
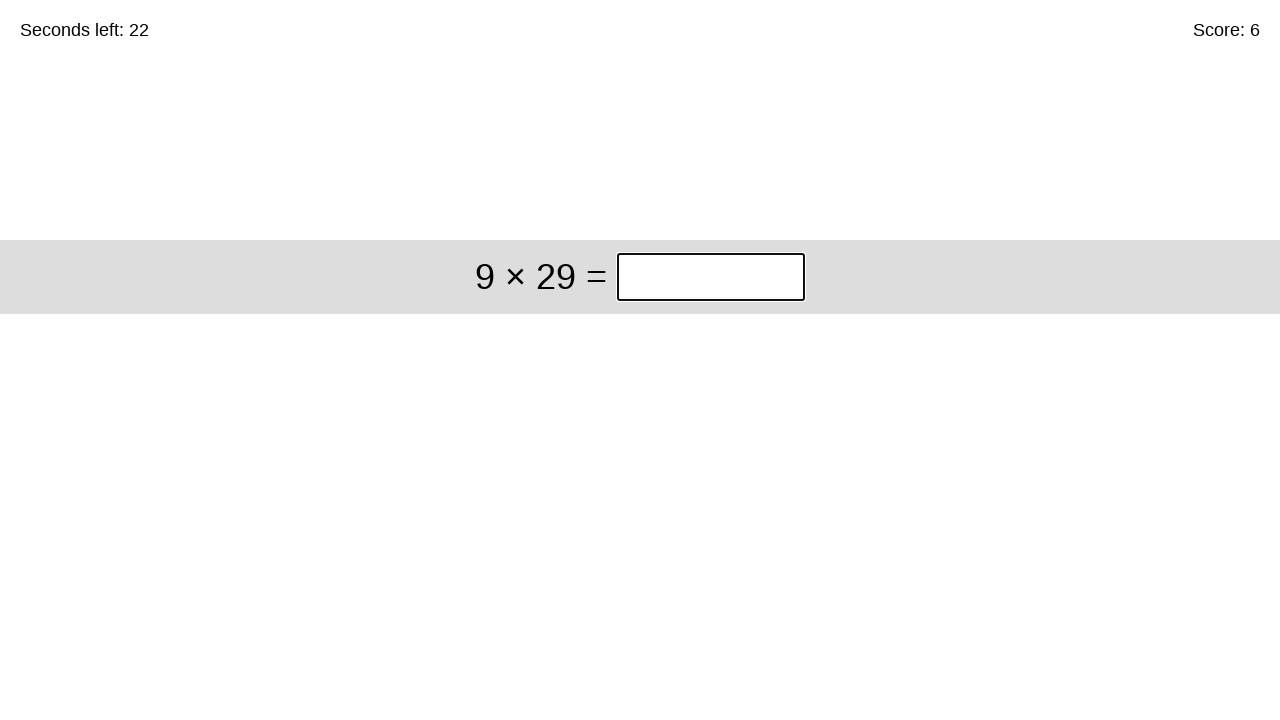

Filled answer field with 261 on .answer
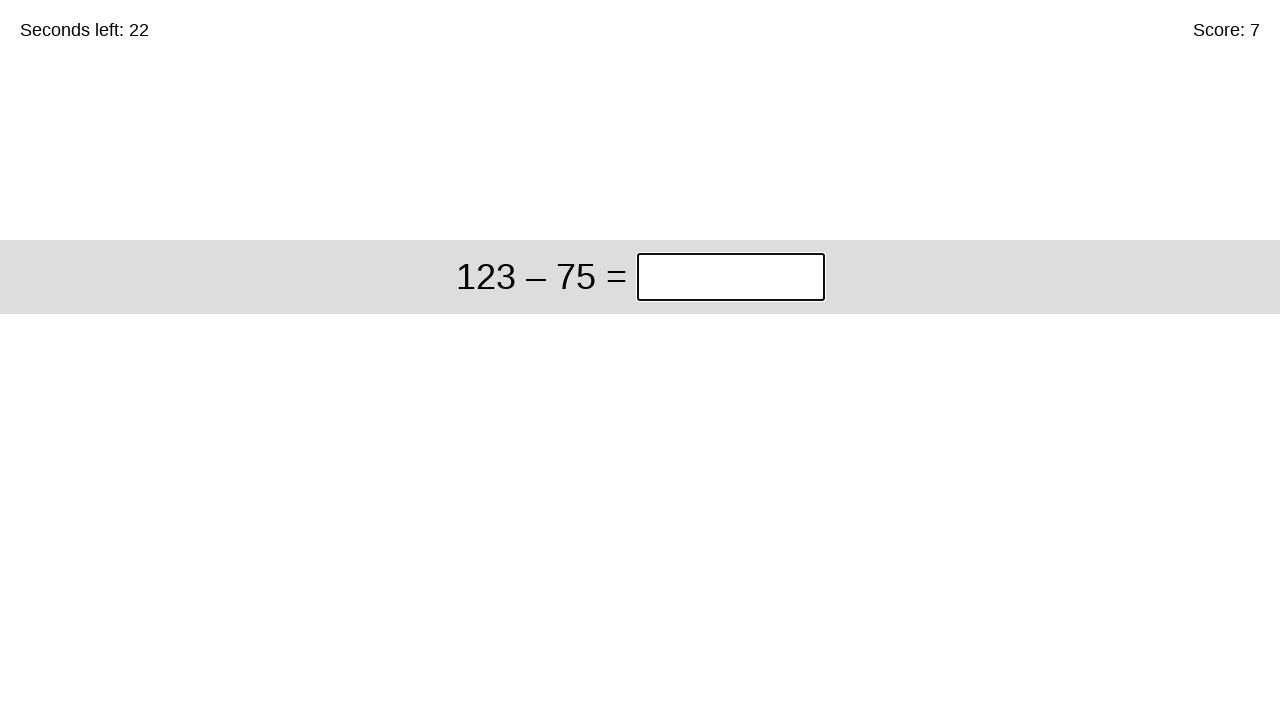

Waited 100ms for next problem to load
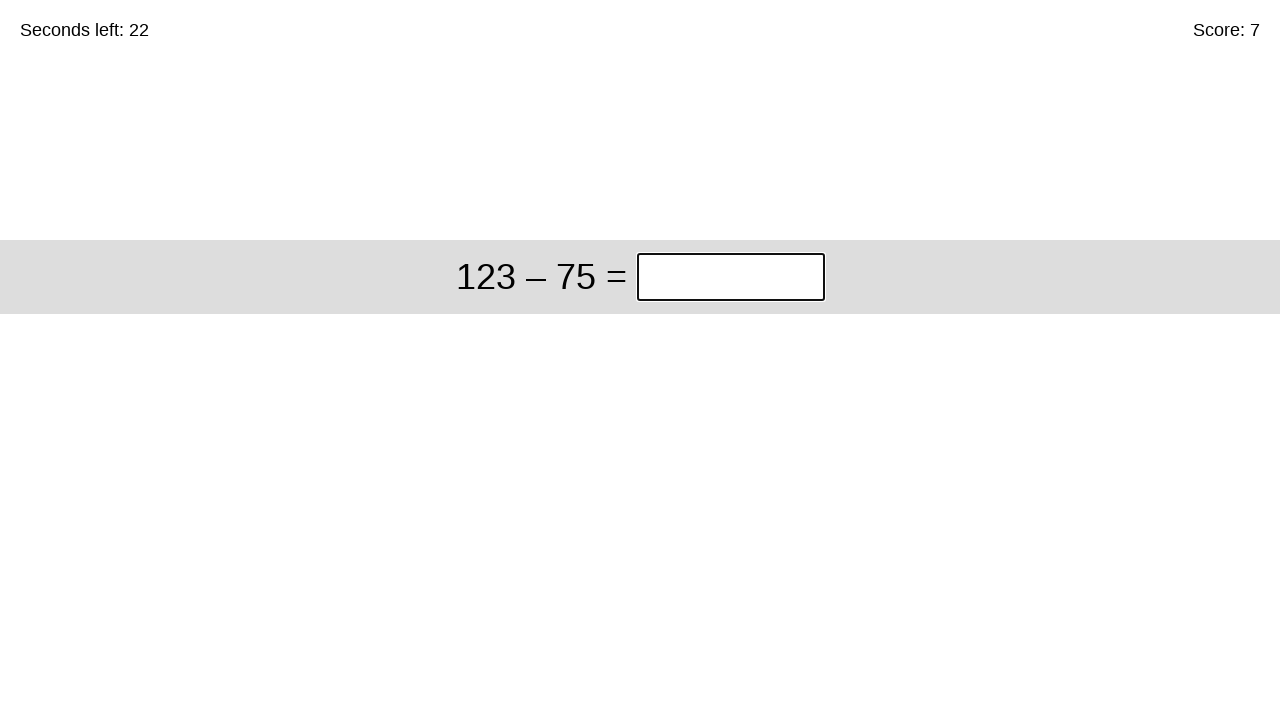

Retrieved problem text: 123 – 75
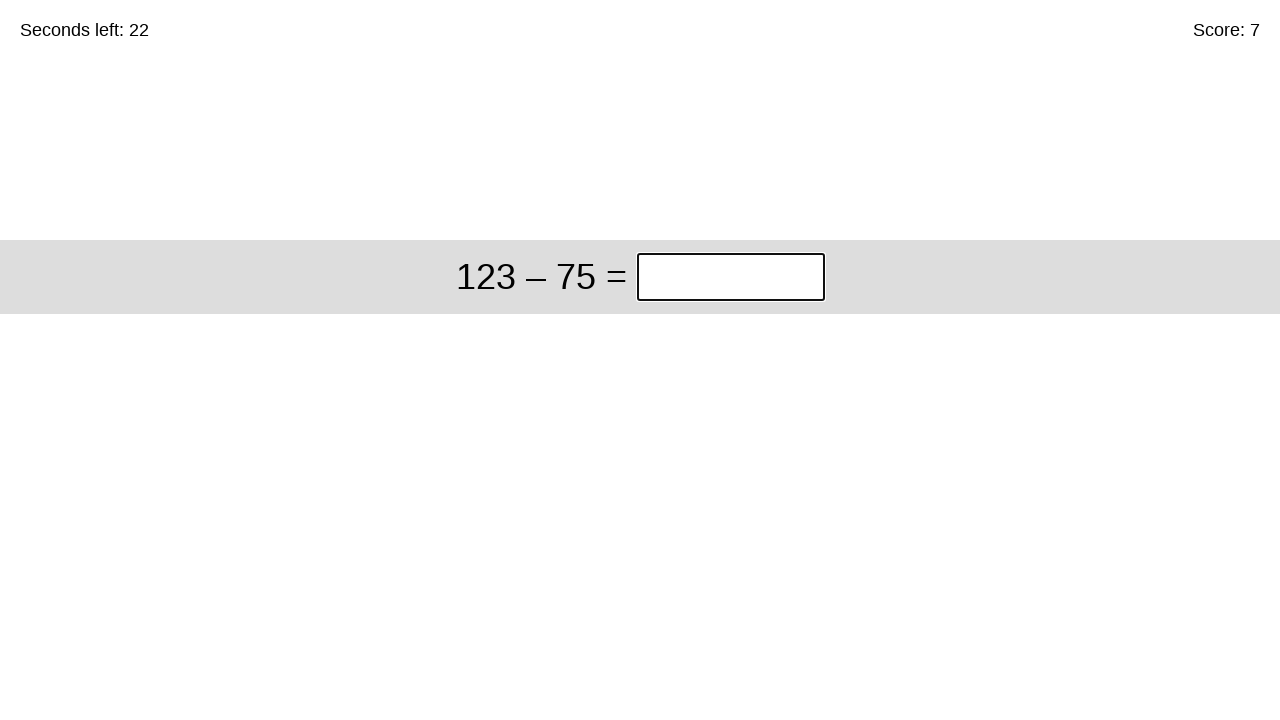

Calculated answer: 48
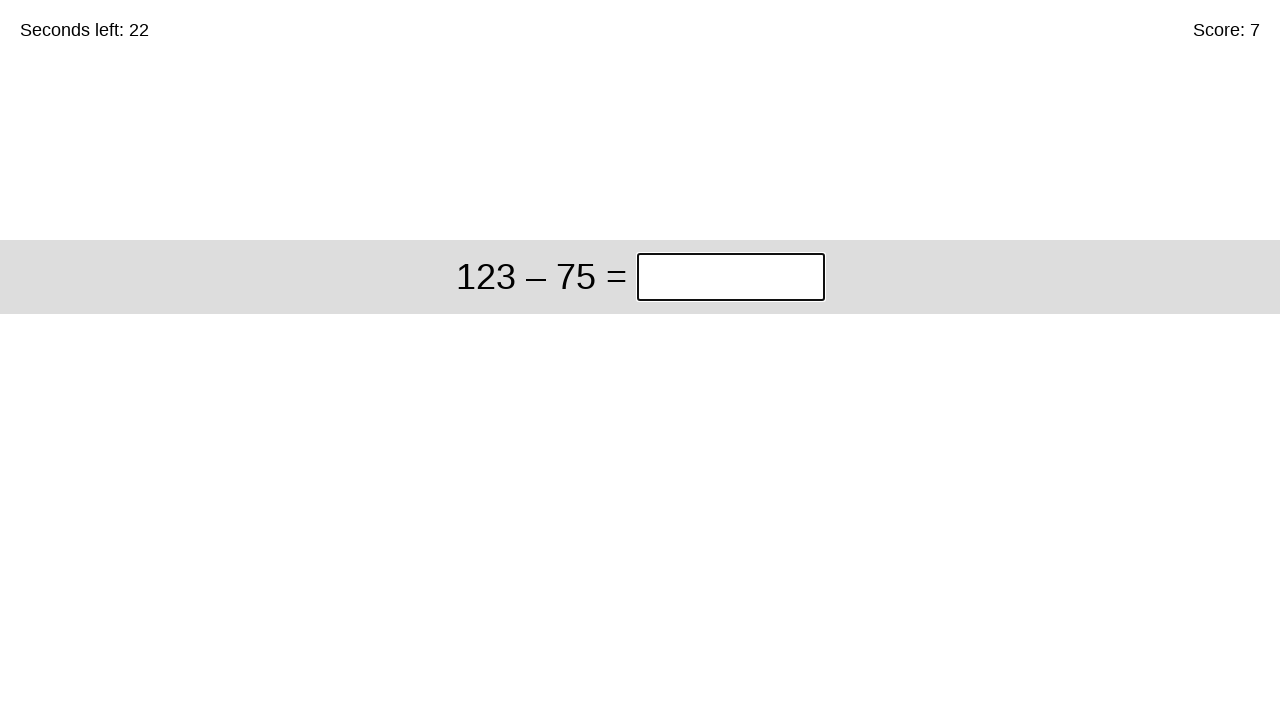

Clicked on answer field at (730, 277) on .answer
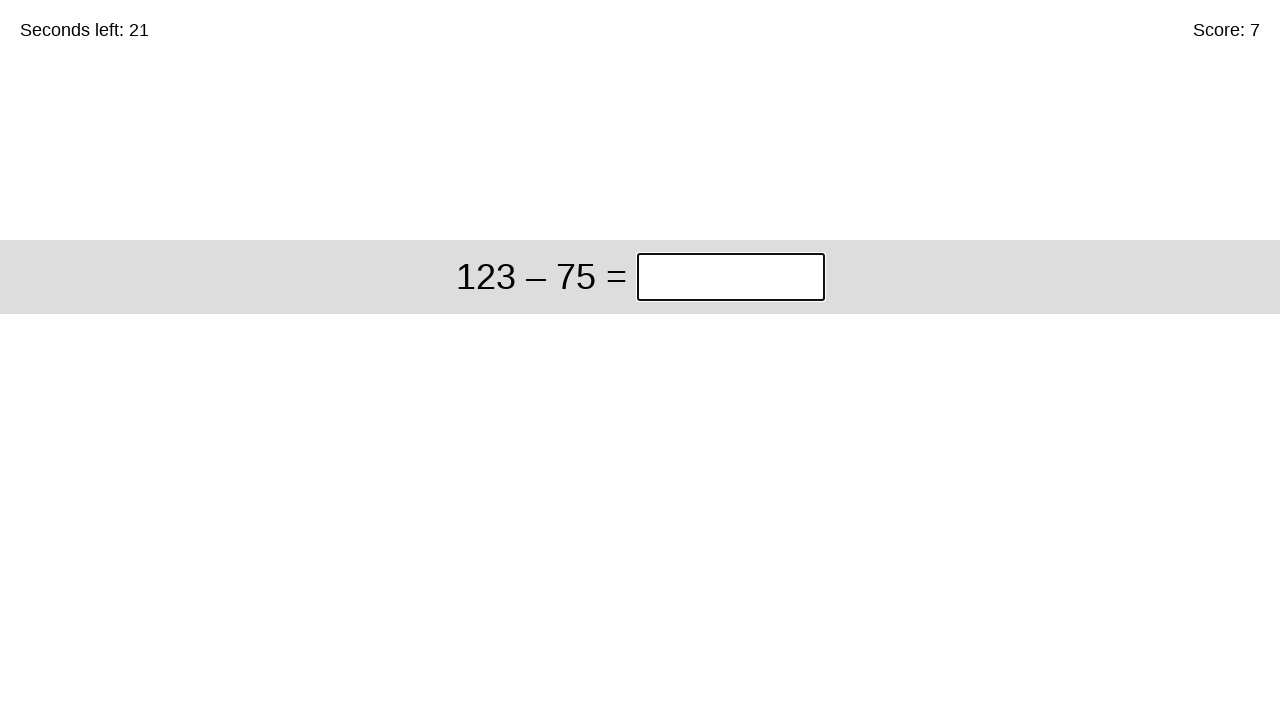

Filled answer field with 48 on .answer
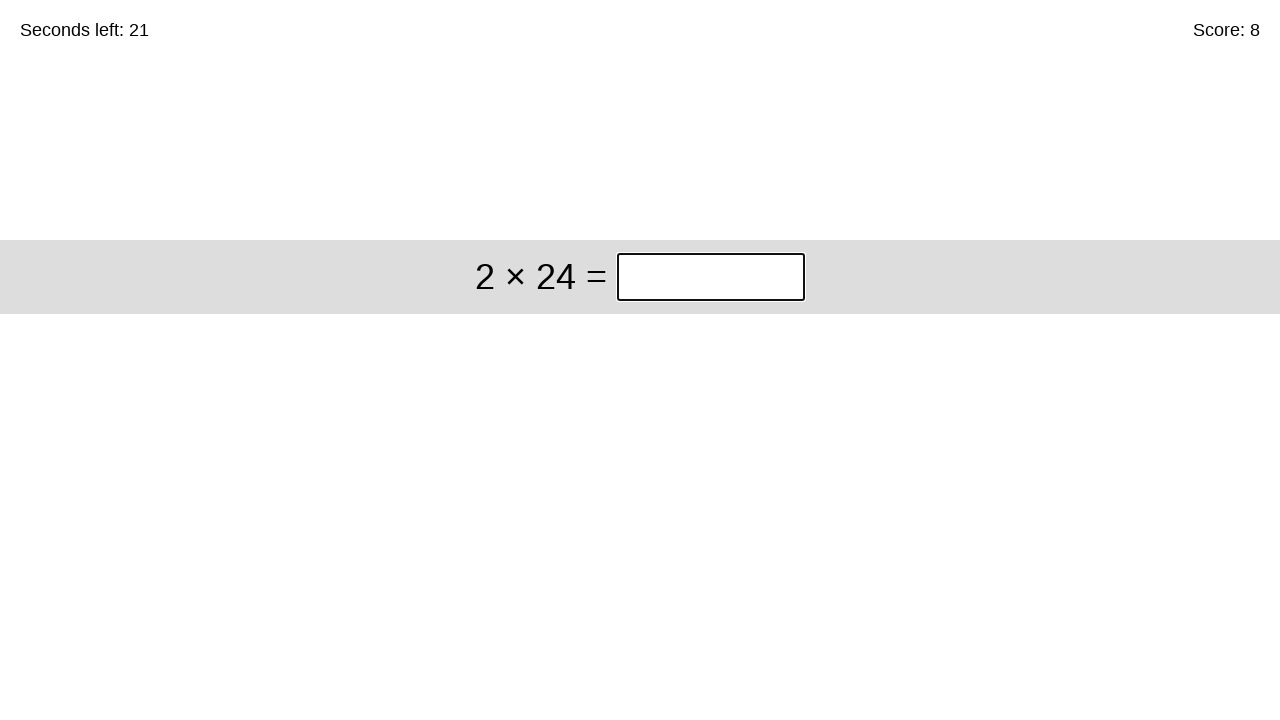

Waited 100ms for next problem to load
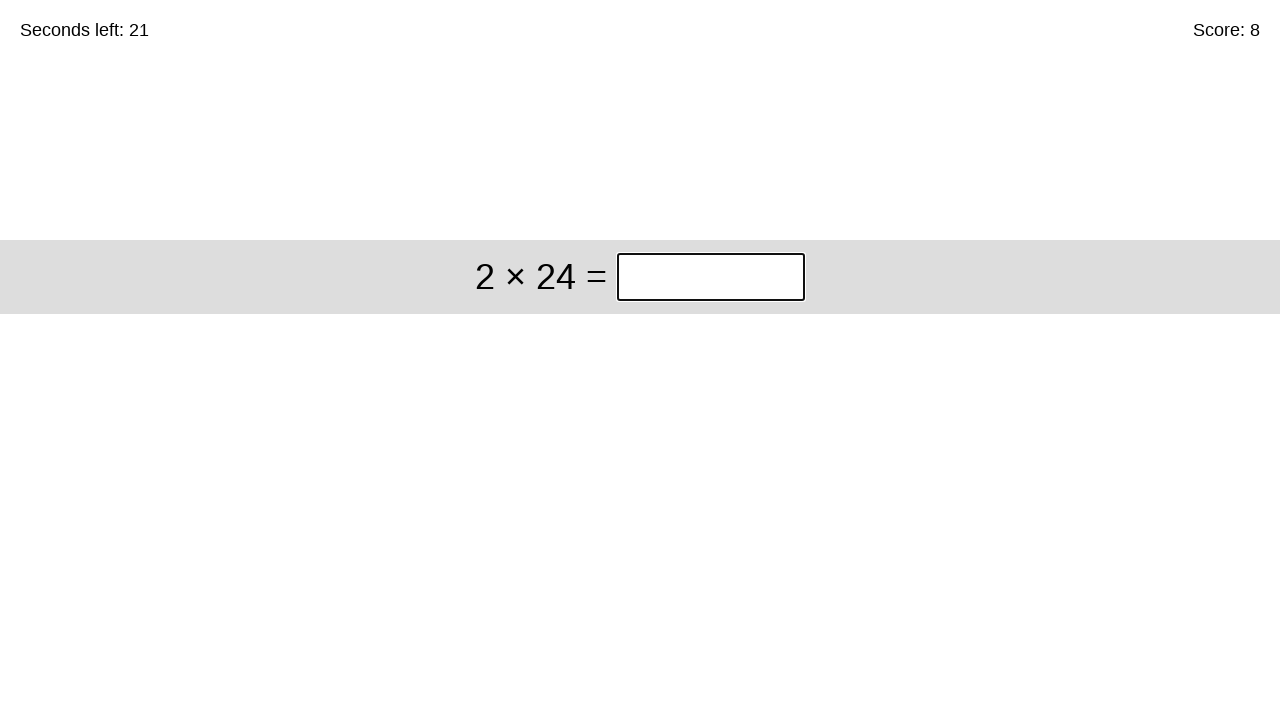

Retrieved problem text: 2 × 24
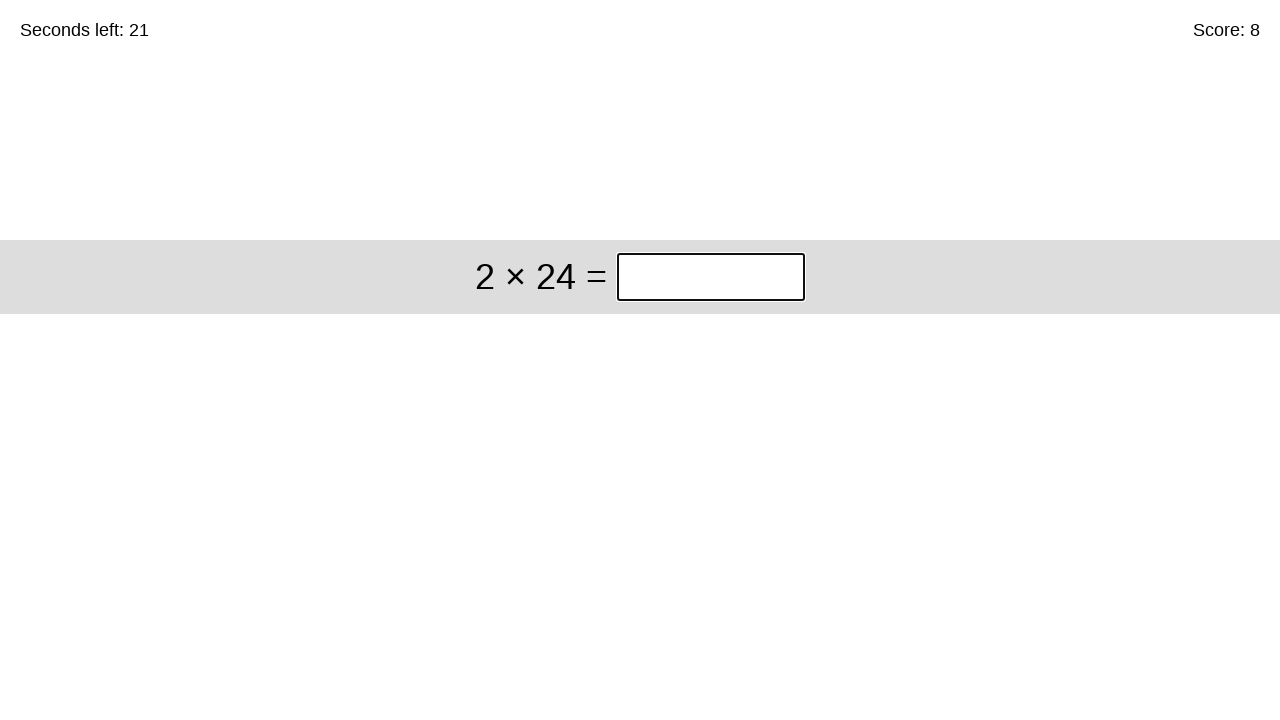

Calculated answer: 48
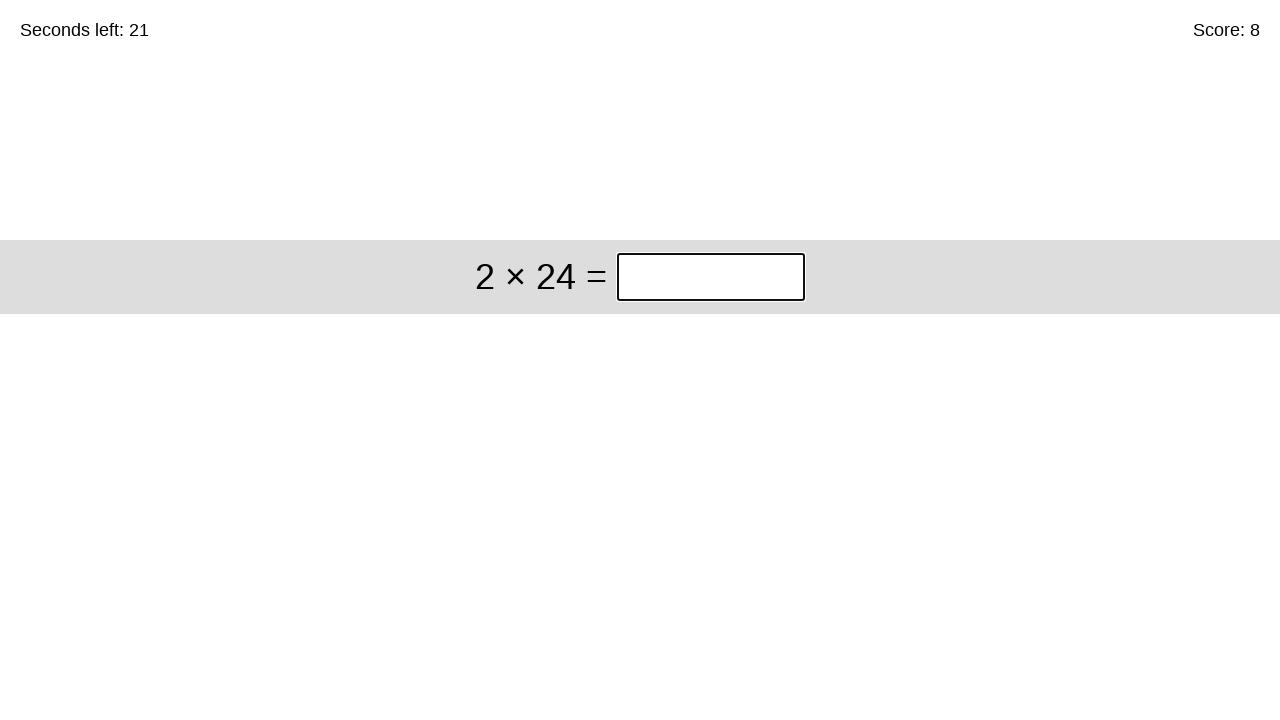

Clicked on answer field at (711, 277) on .answer
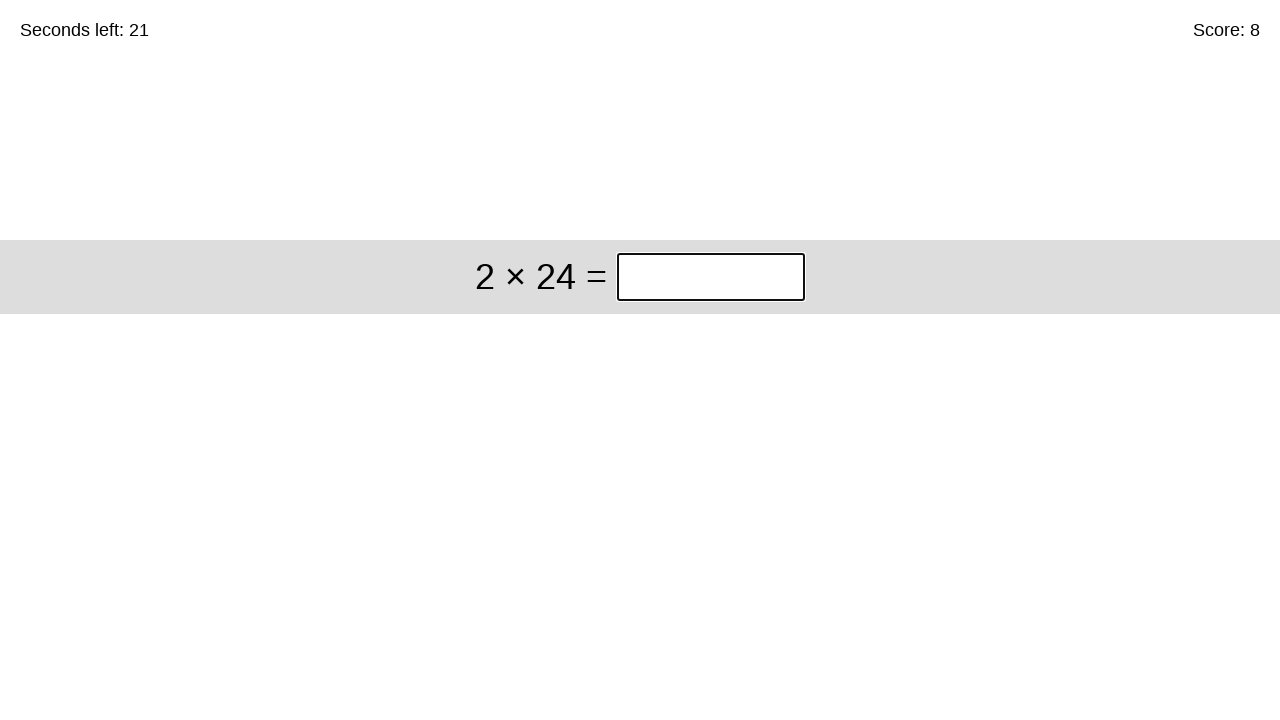

Filled answer field with 48 on .answer
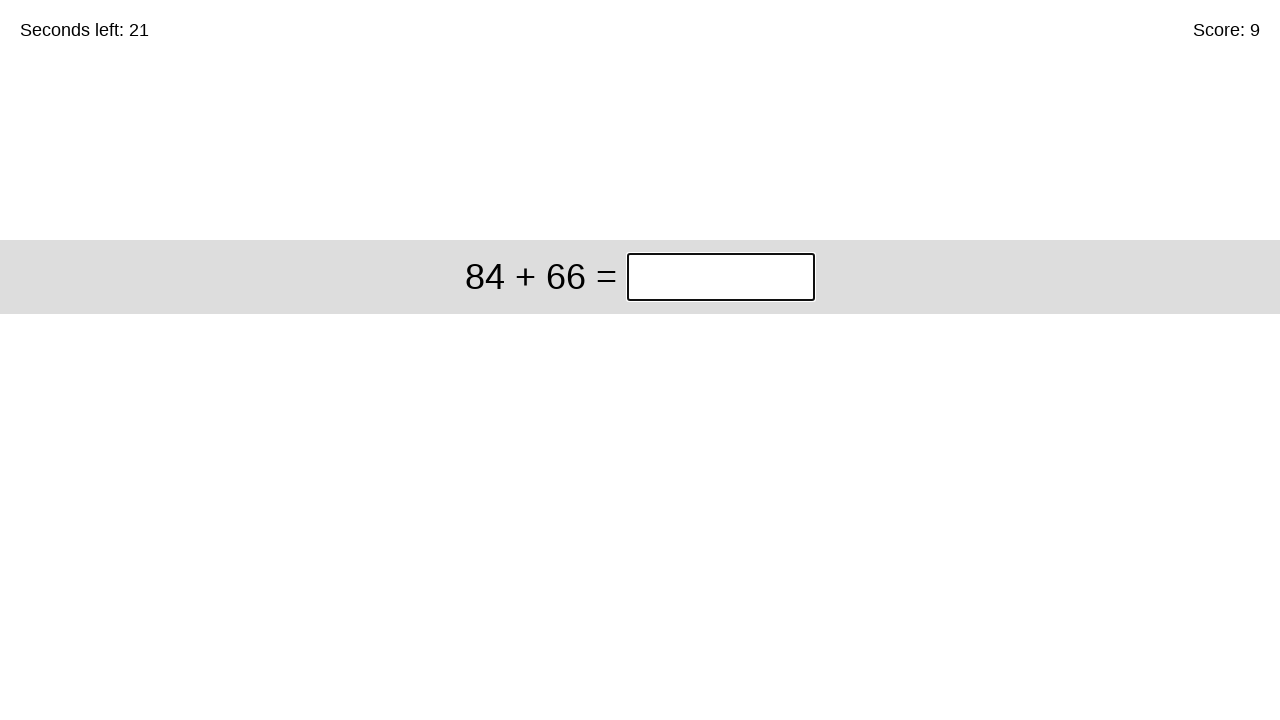

Waited 100ms for next problem to load
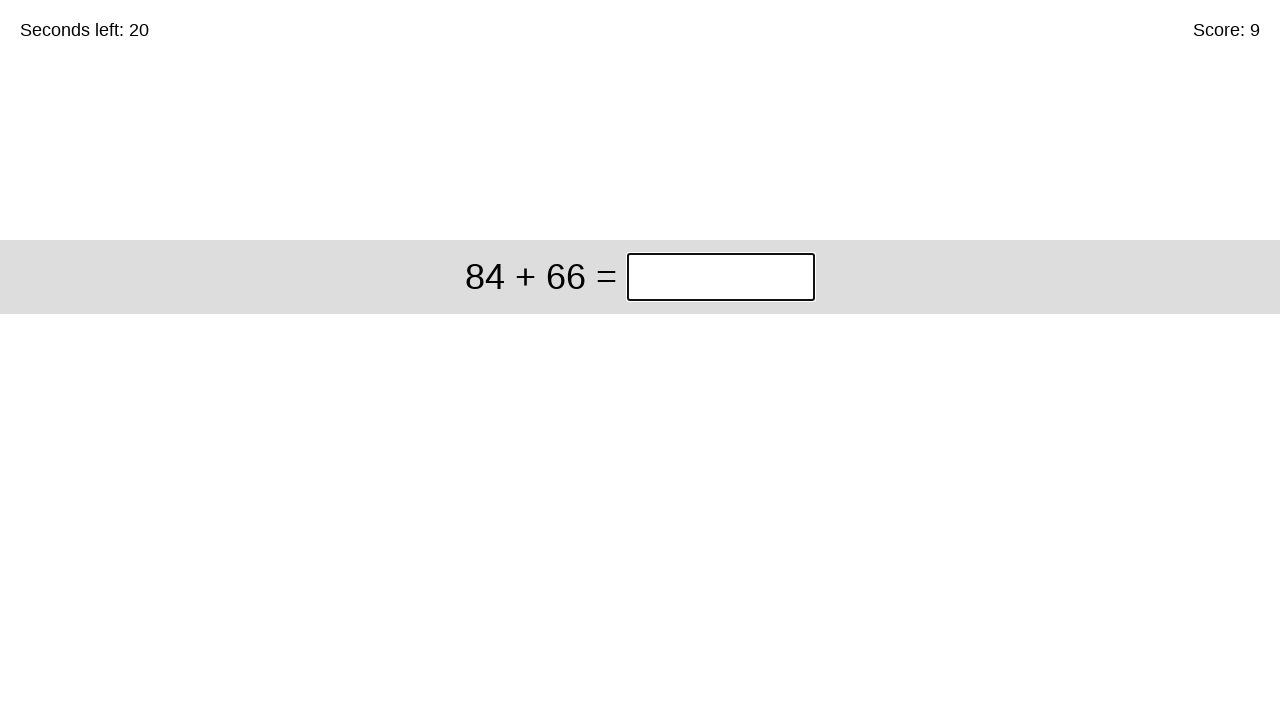

Retrieved problem text: 84 + 66
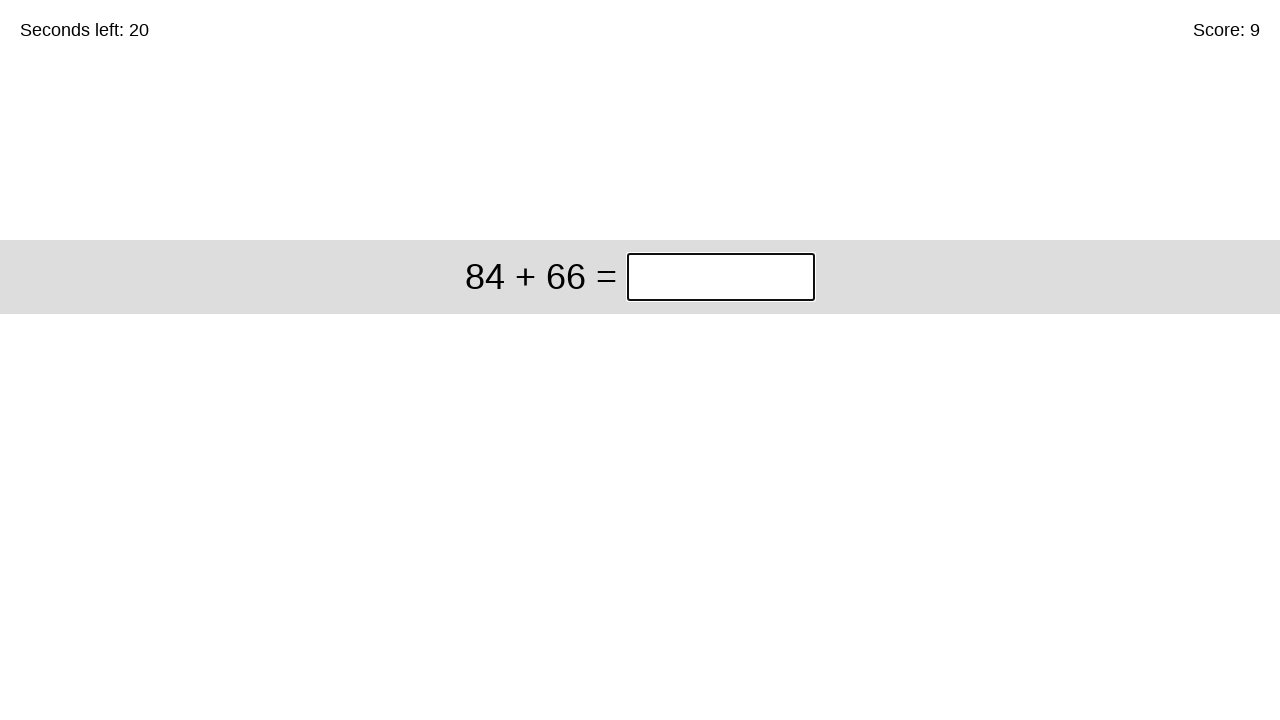

Calculated answer: 150
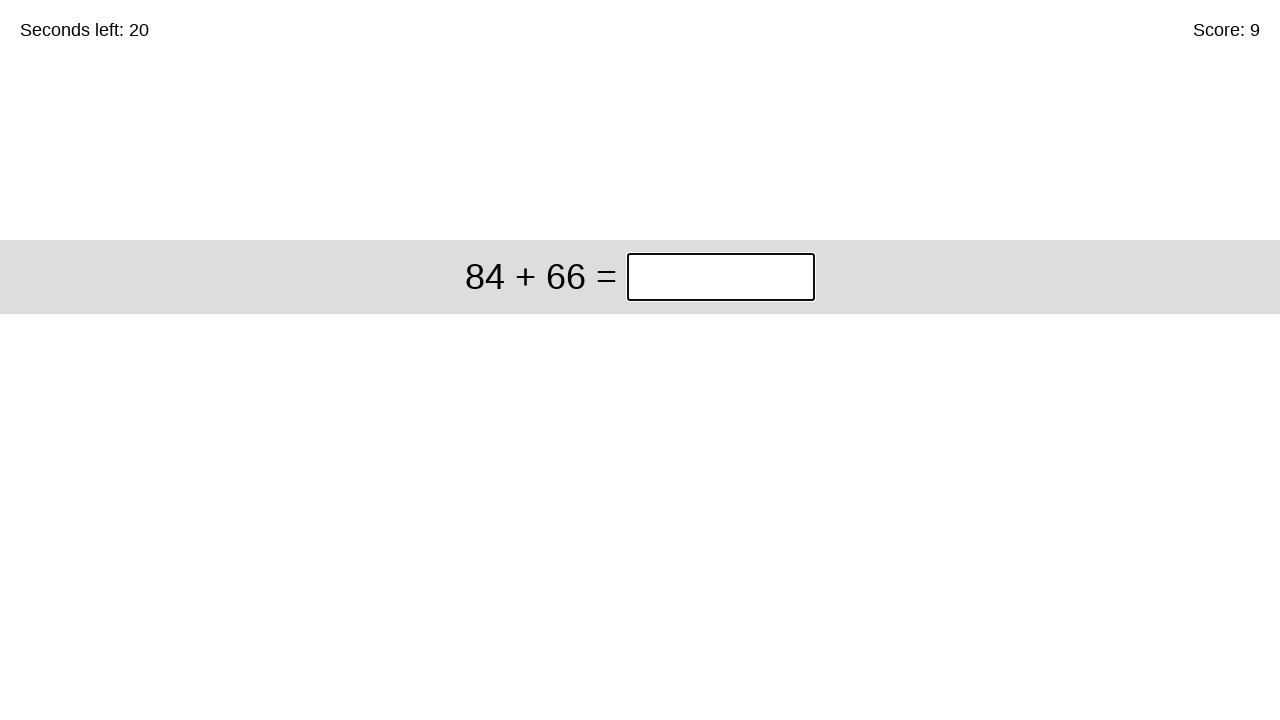

Clicked on answer field at (721, 277) on .answer
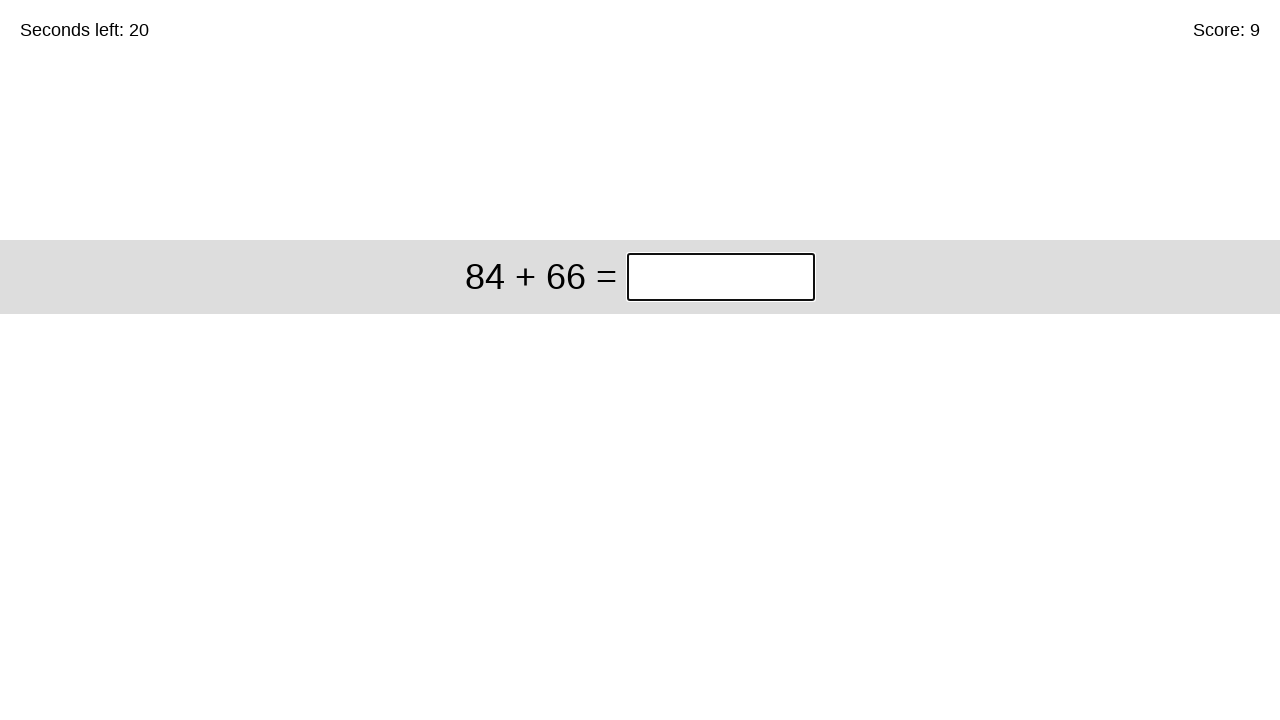

Filled answer field with 150 on .answer
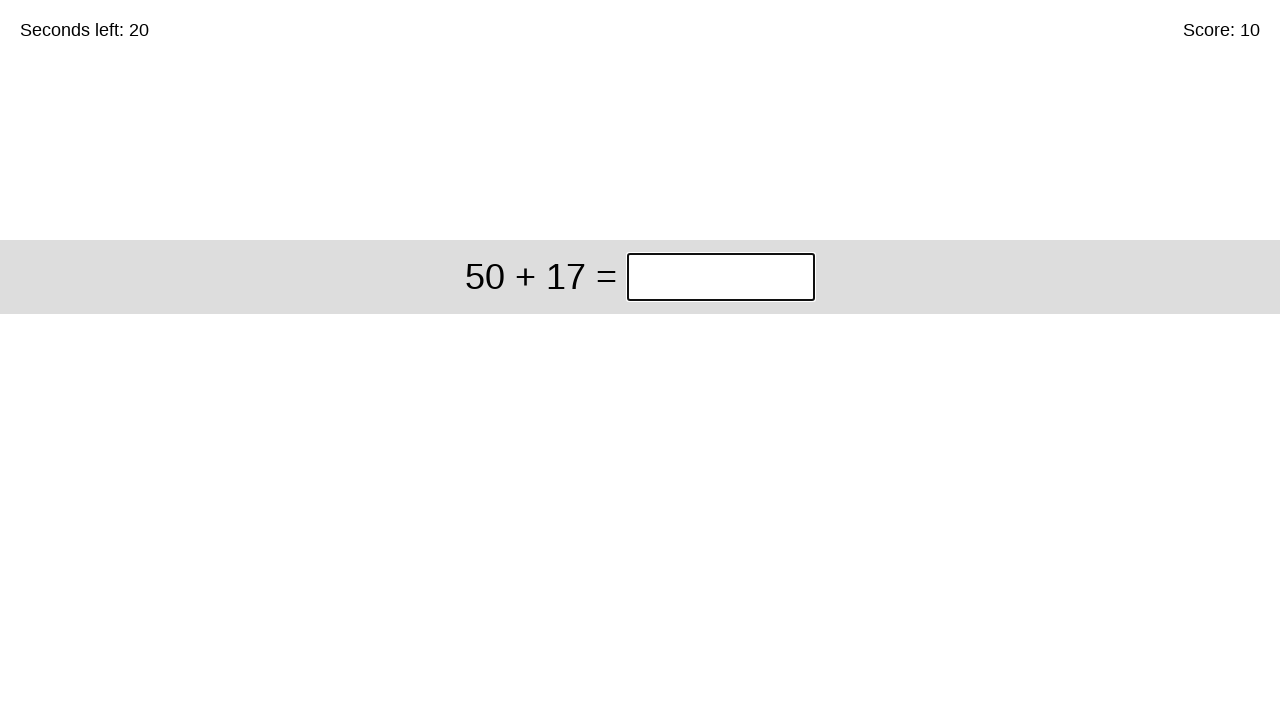

Waited 100ms for next problem to load
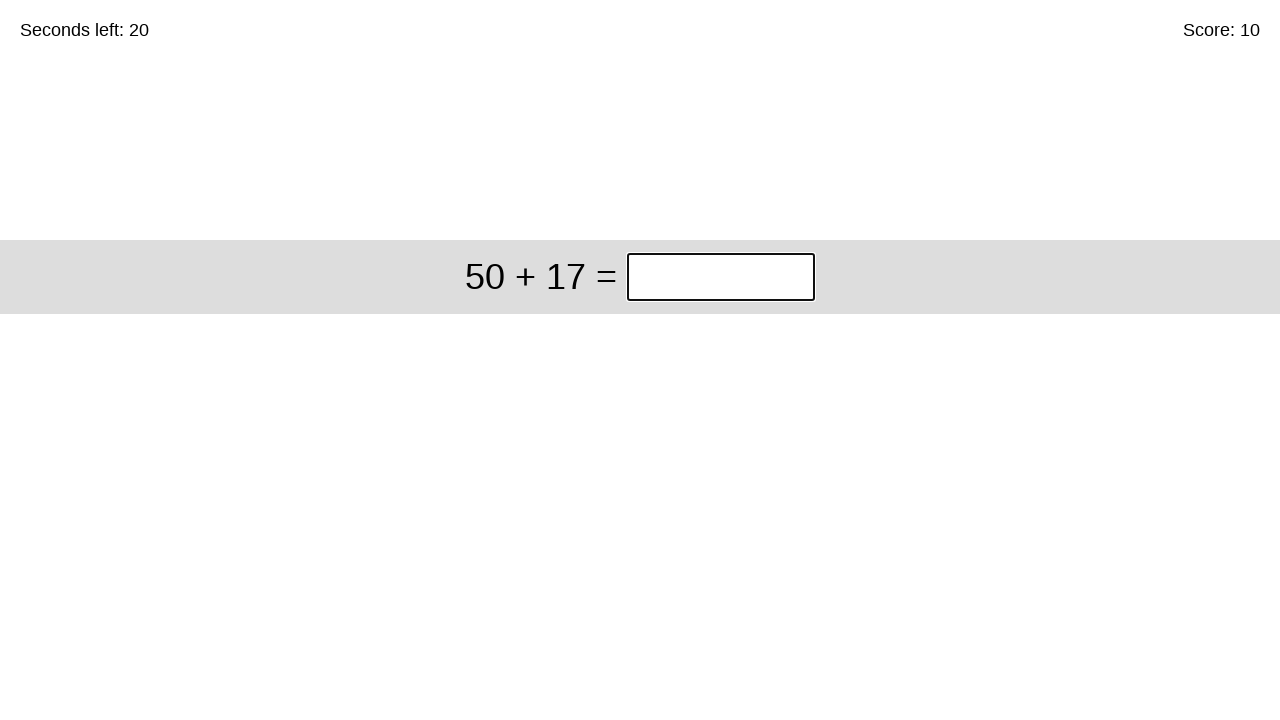

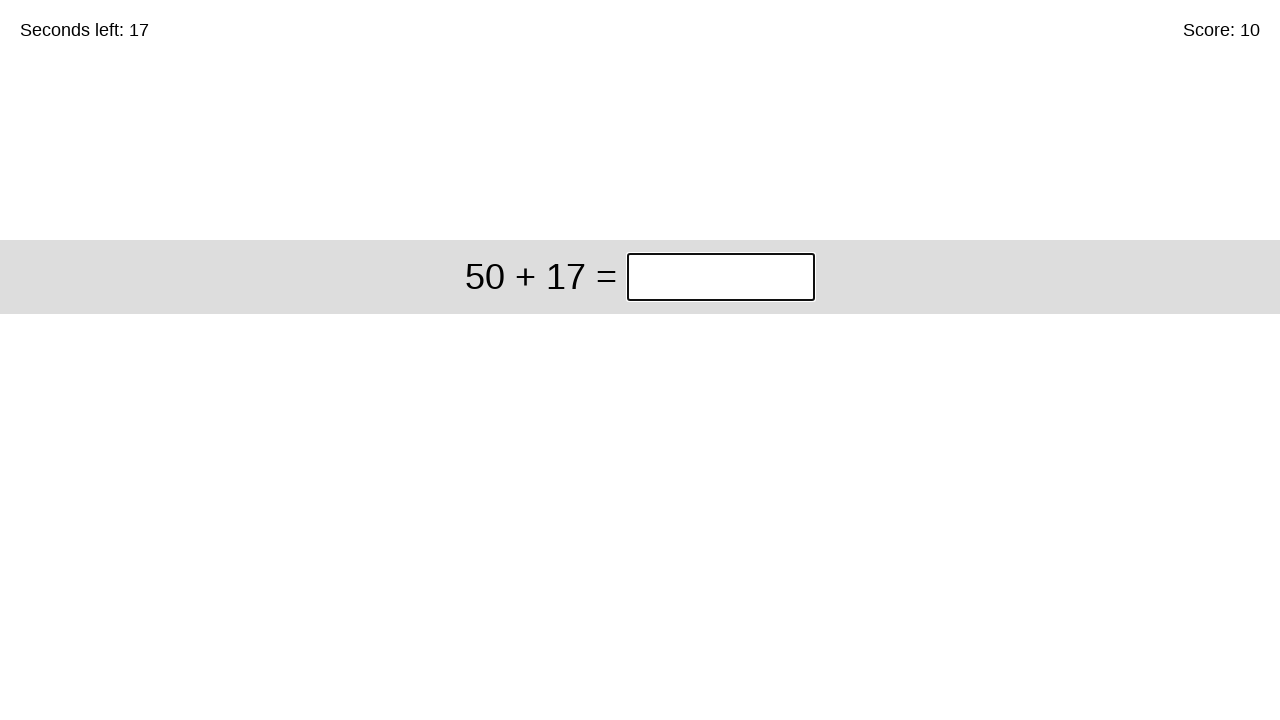